Navigates to Expedia website and manages cookies by deleting a specific cookie and retrieving all cookies

Starting URL: https://www.expedia.com/

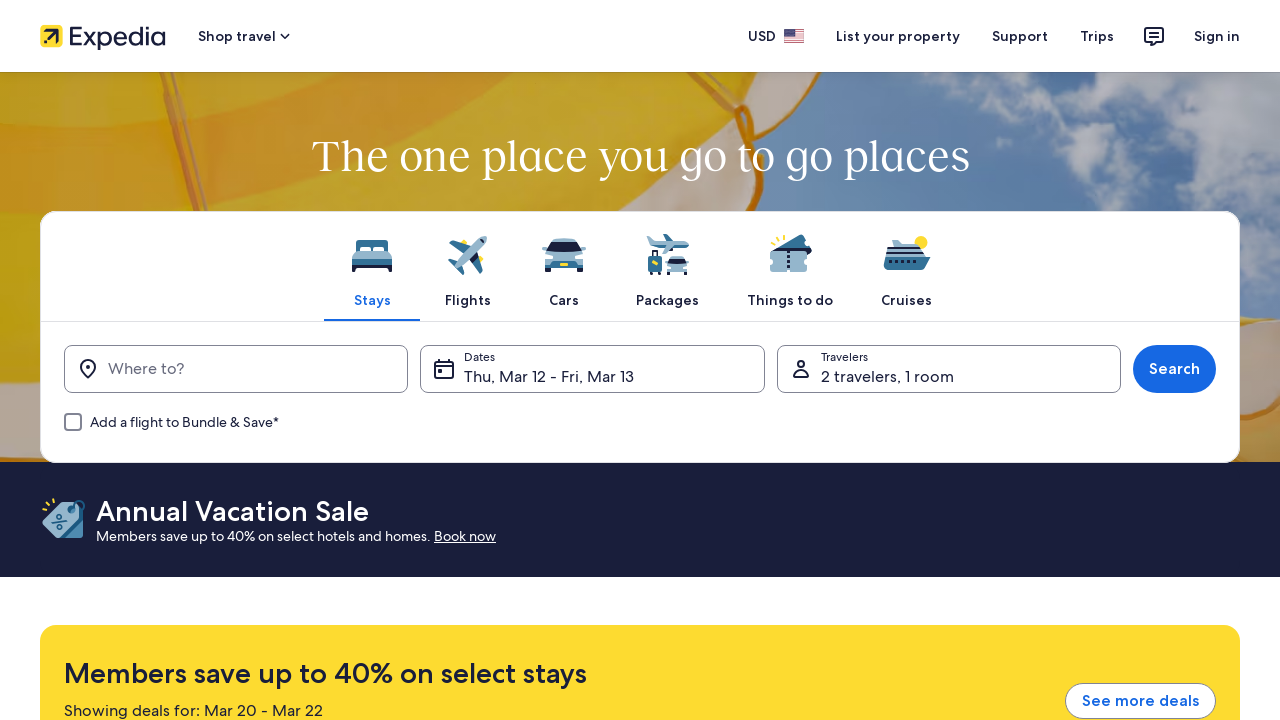

Navigated to Expedia website
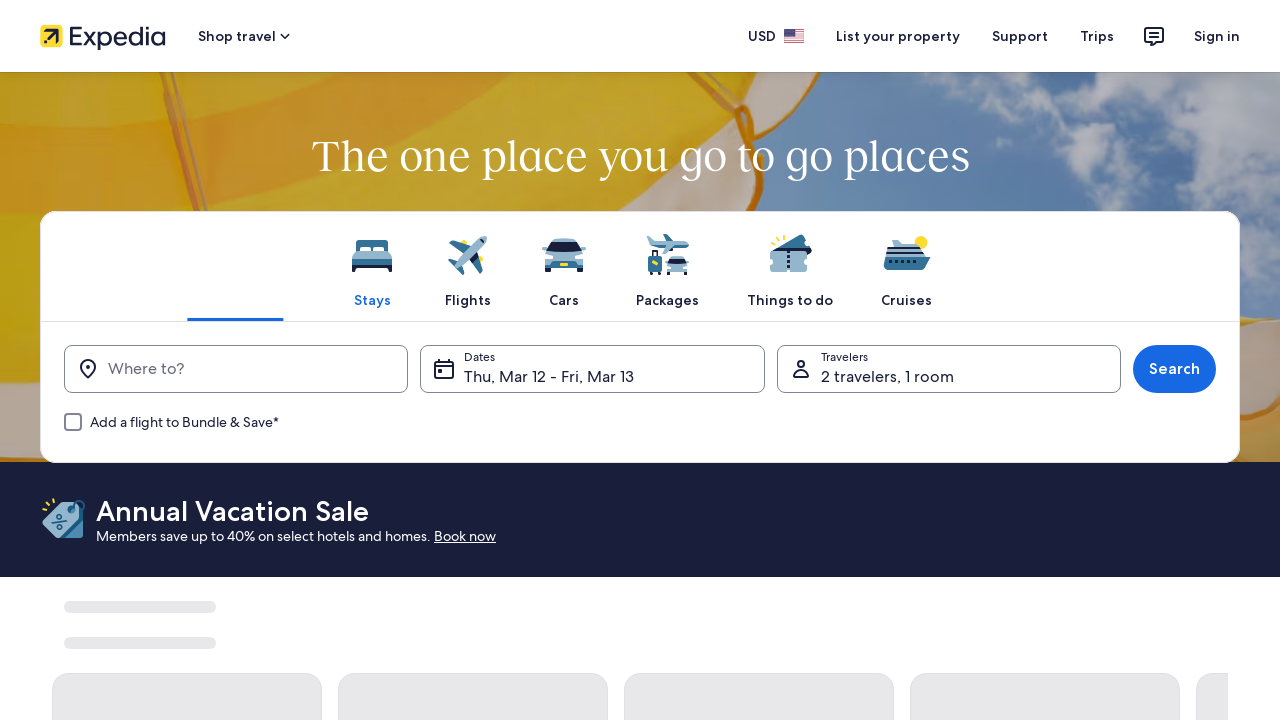

Deleted cookie named 'test@yahoo.com'
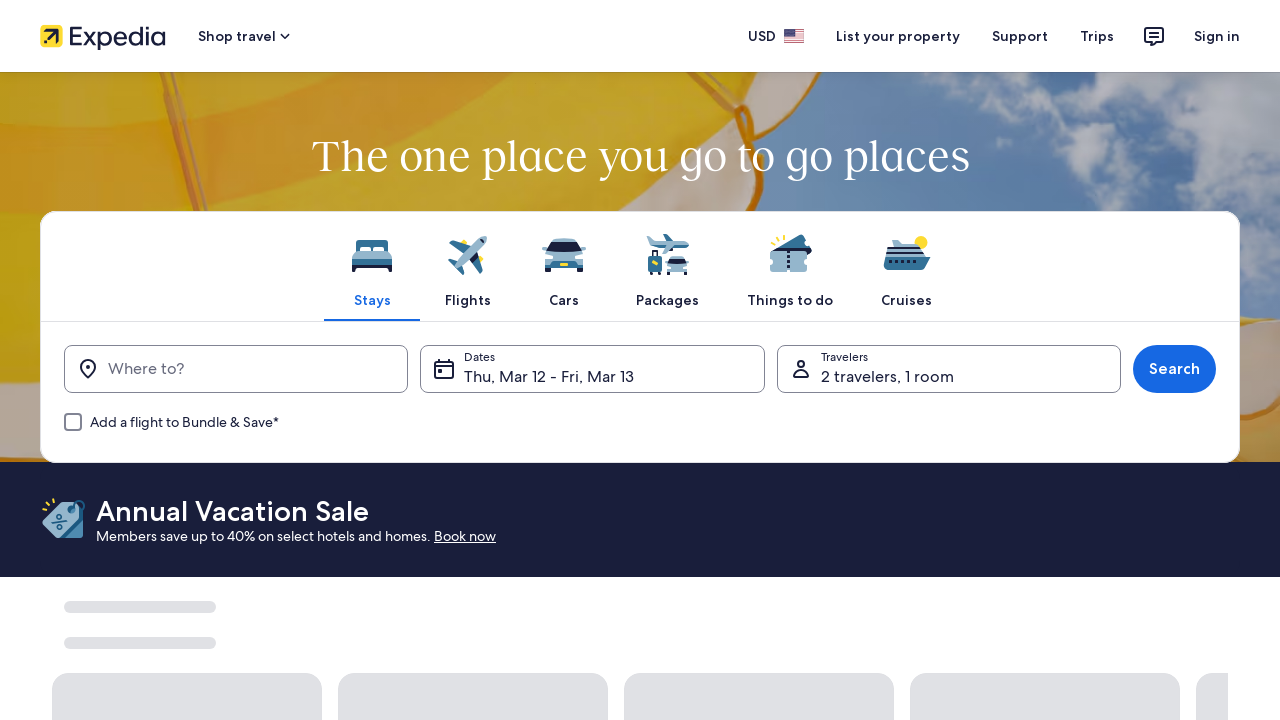

Retrieved all cookies from context
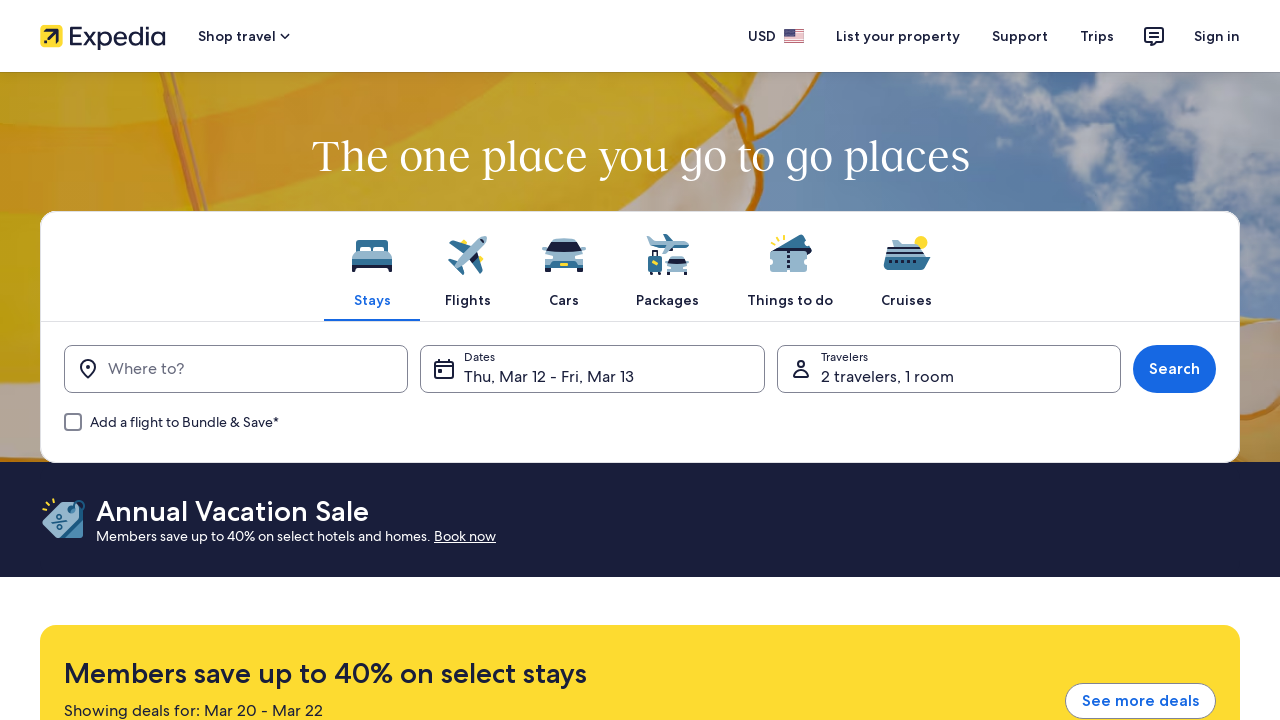

Printed cookie: tpid
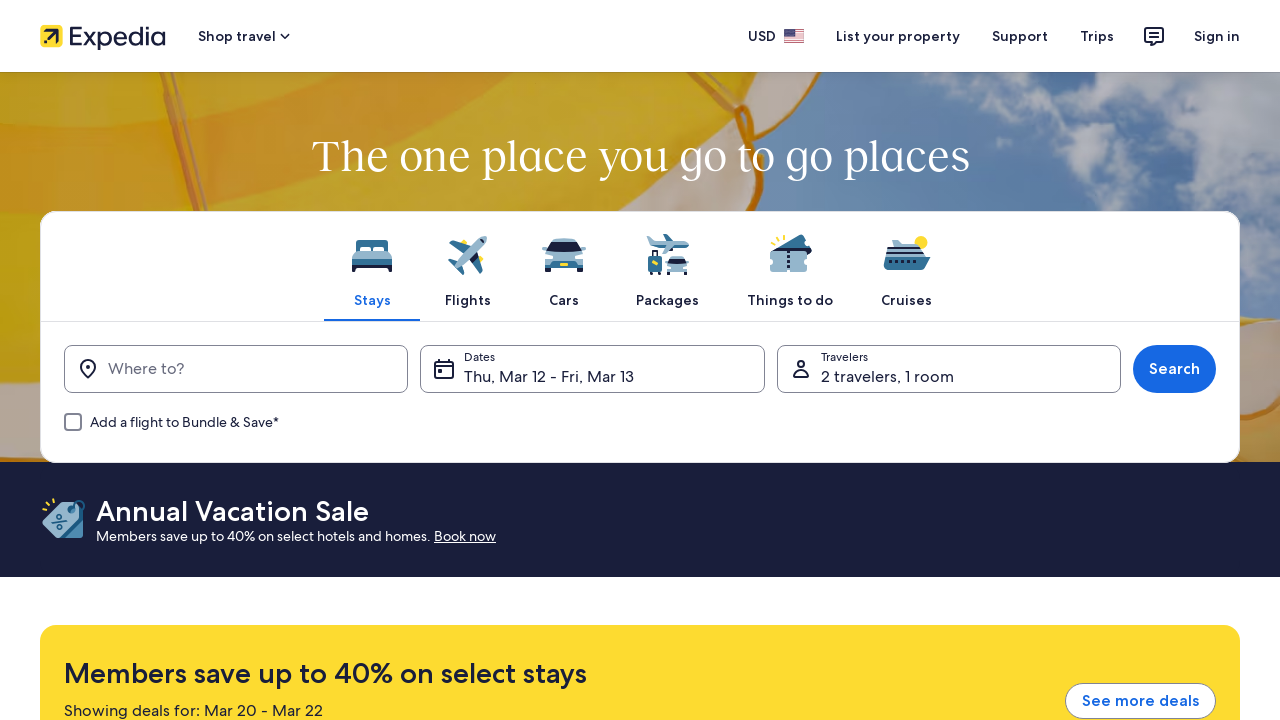

Printed cookie: iEAPID
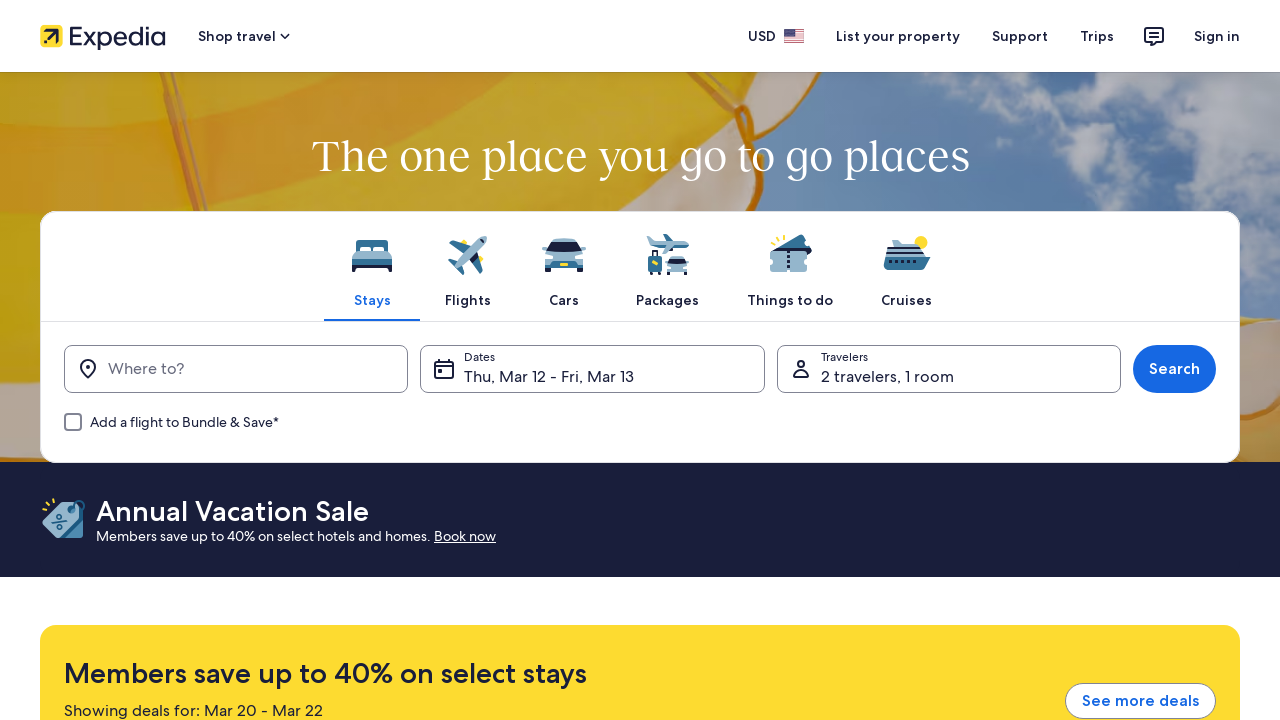

Printed cookie: currency
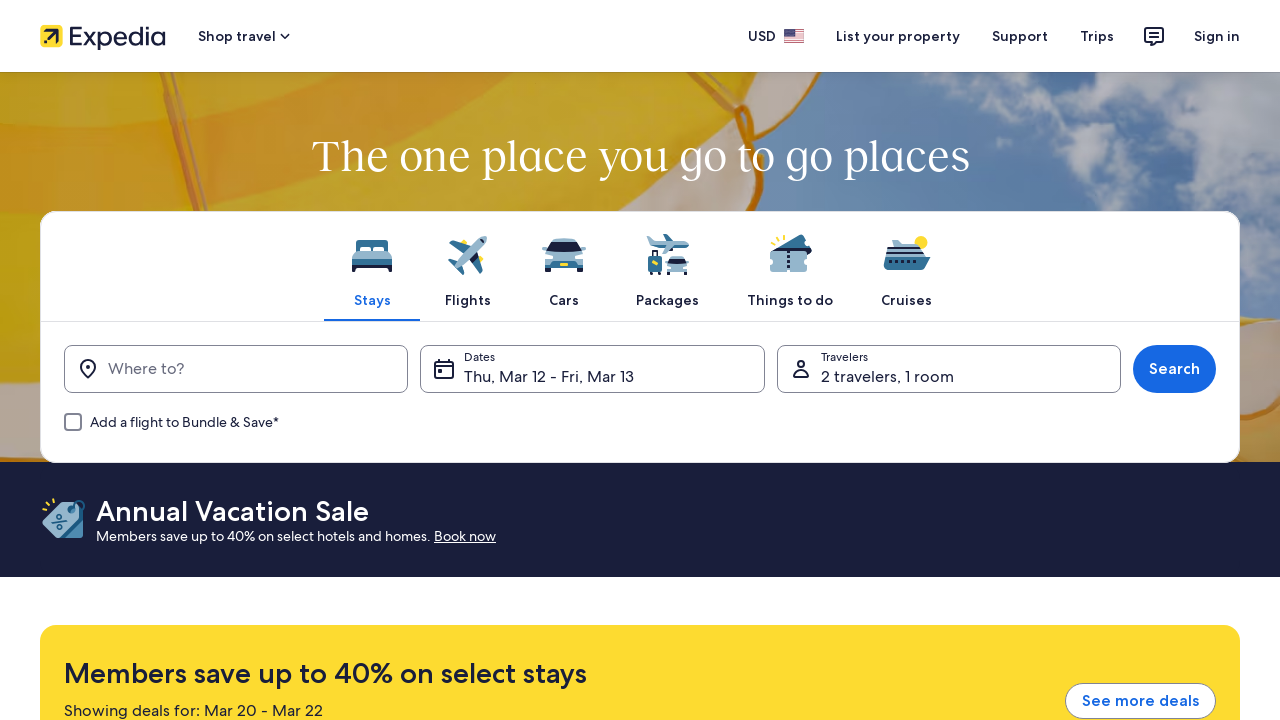

Printed cookie: CRQS
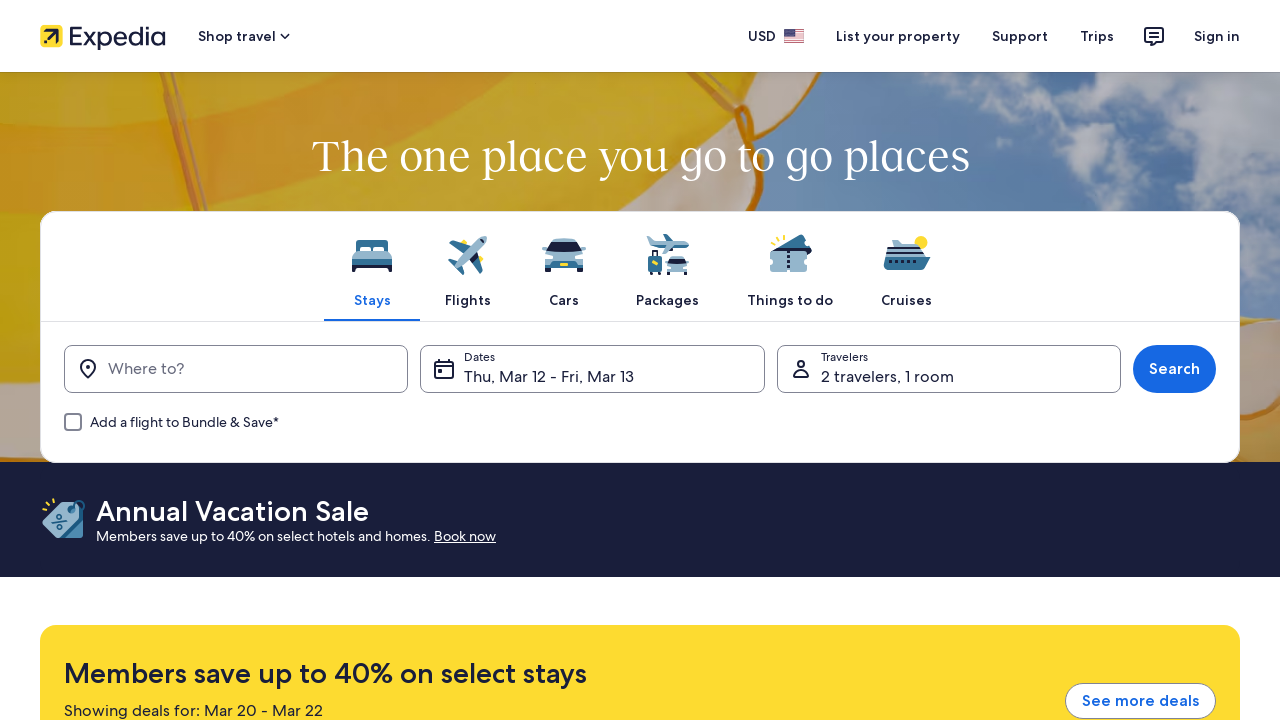

Printed cookie: CRQSS
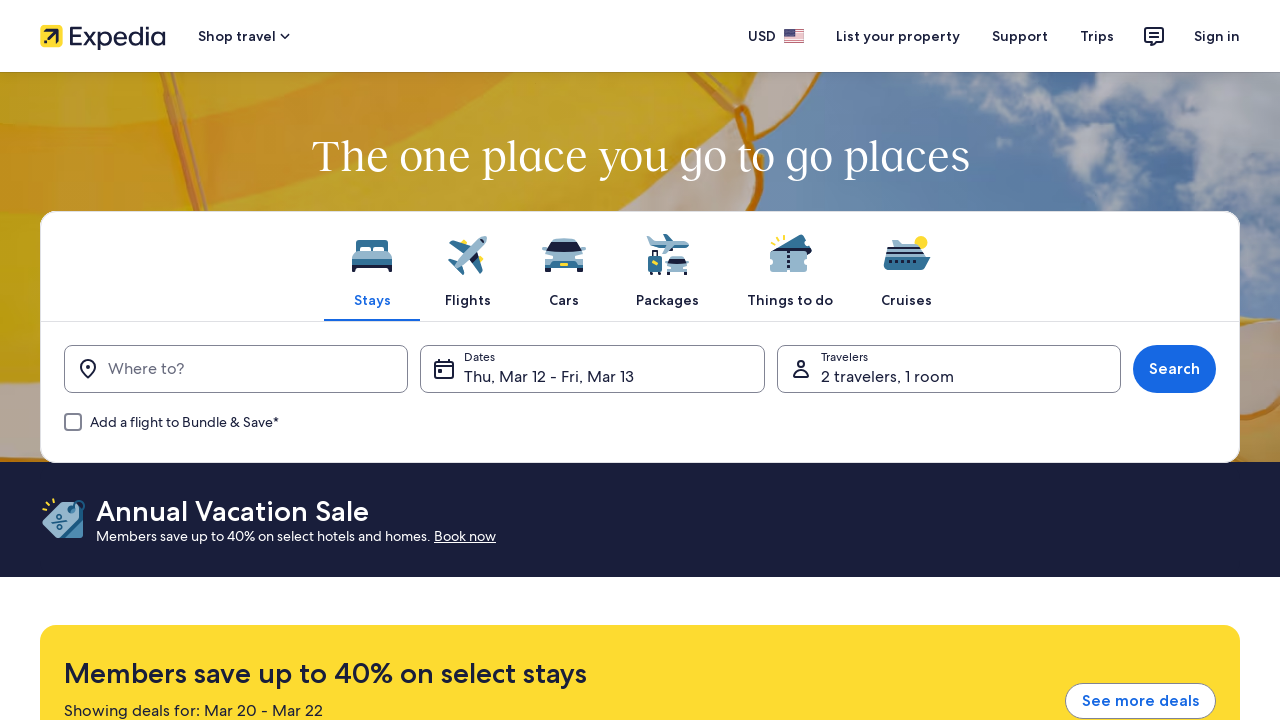

Printed cookie: linfo
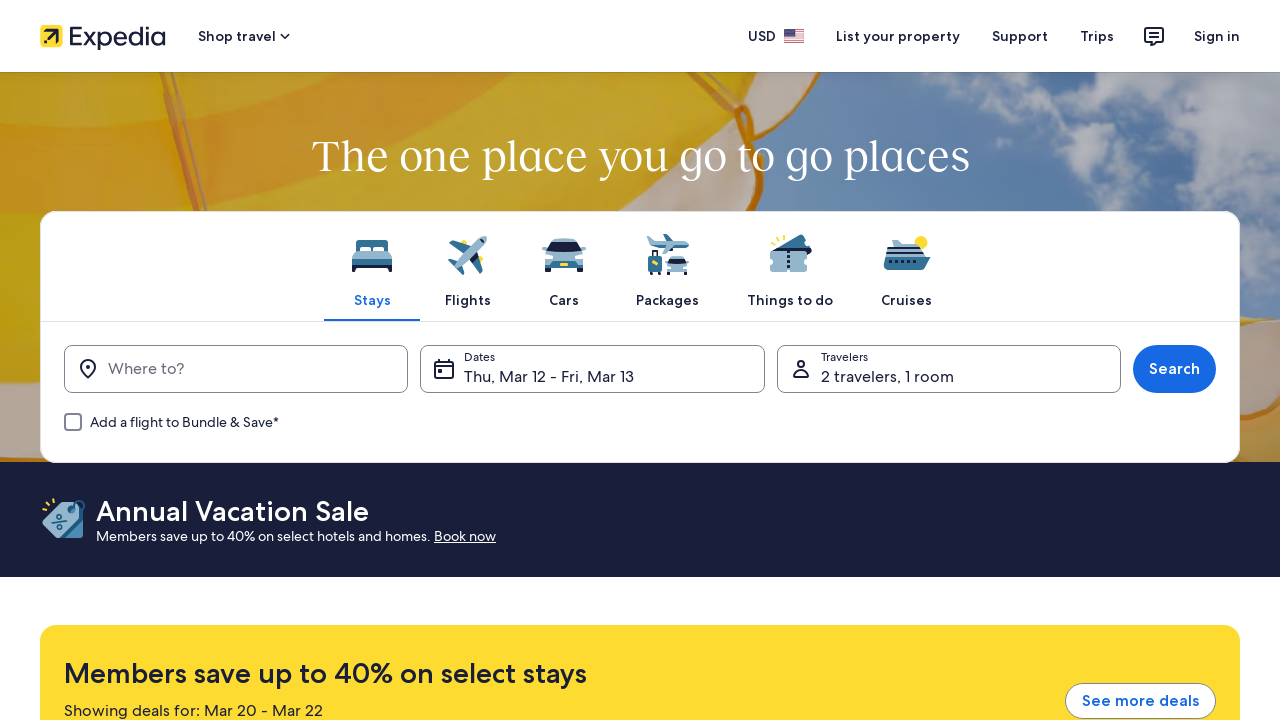

Printed cookie: EG_SESSIONTOKEN
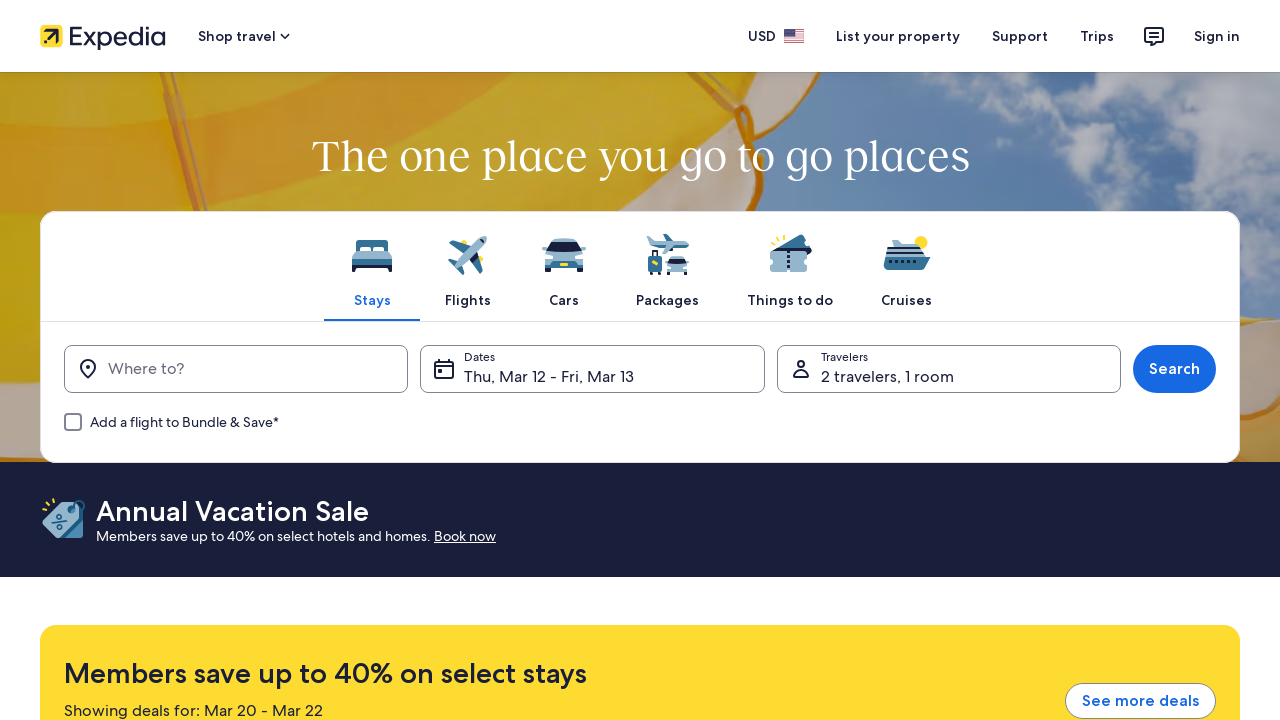

Printed cookie: sdui-trips-enabled
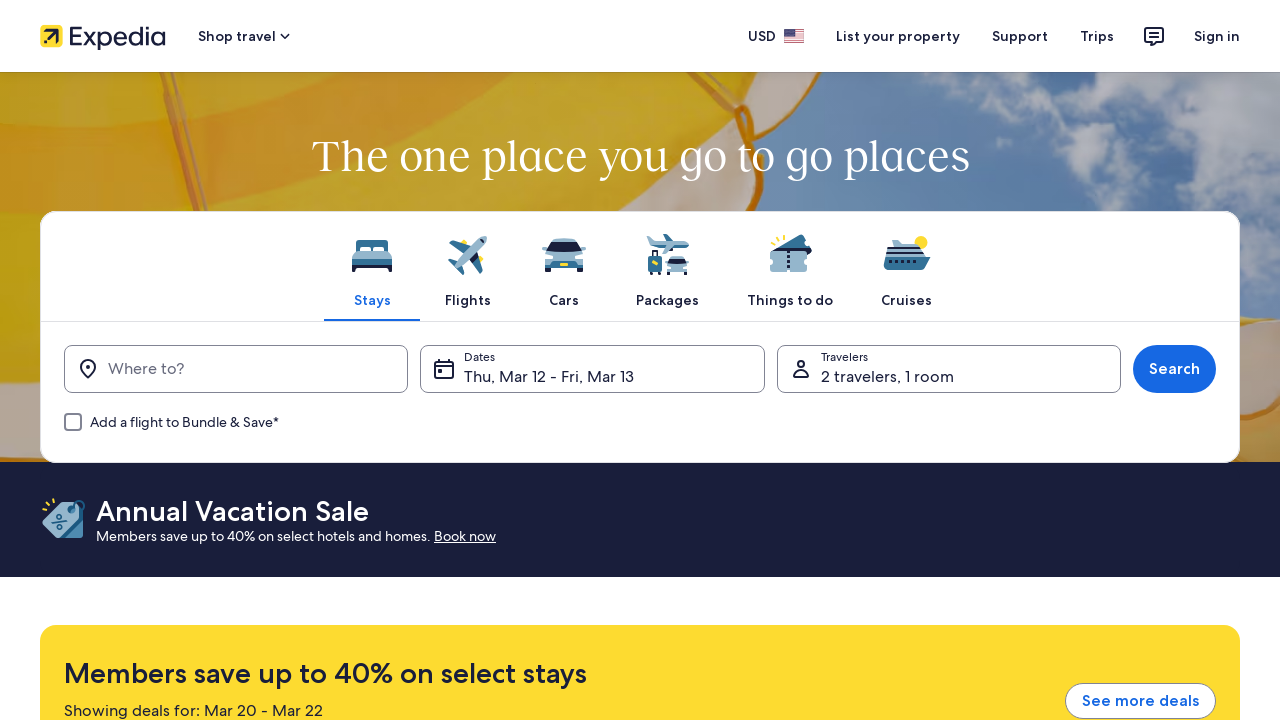

Printed cookie: HMS
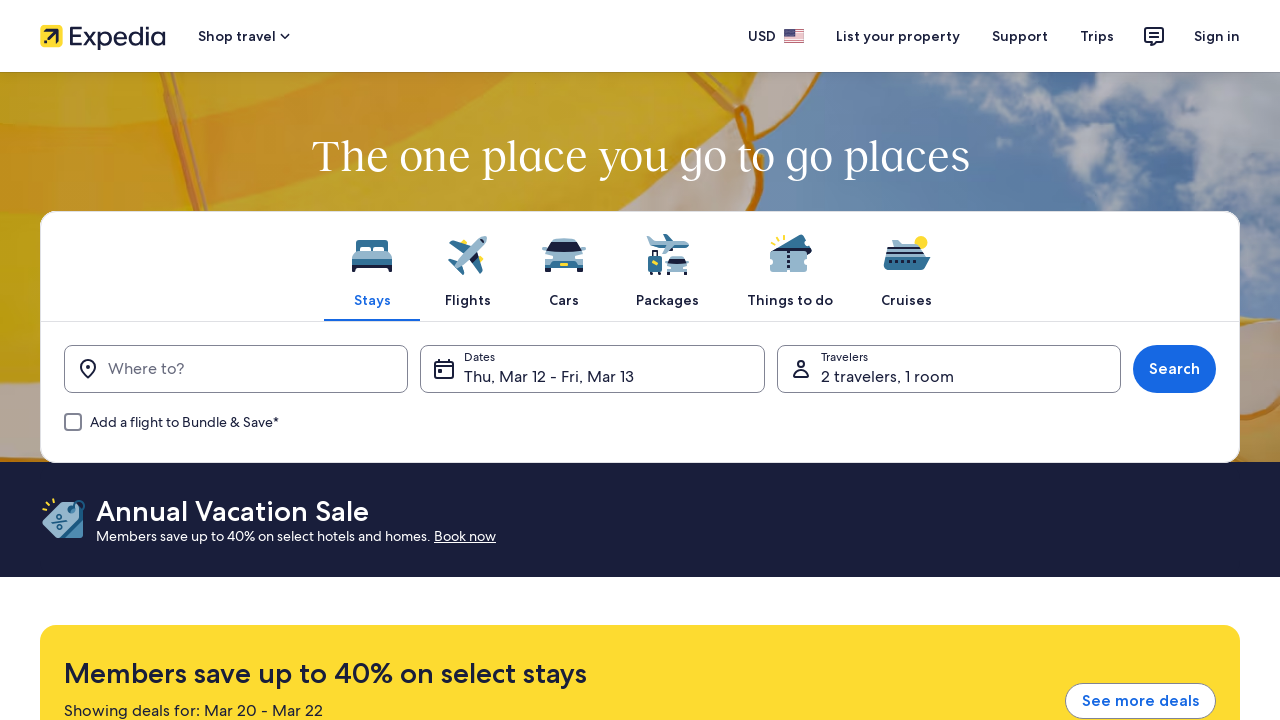

Printed cookie: MC1
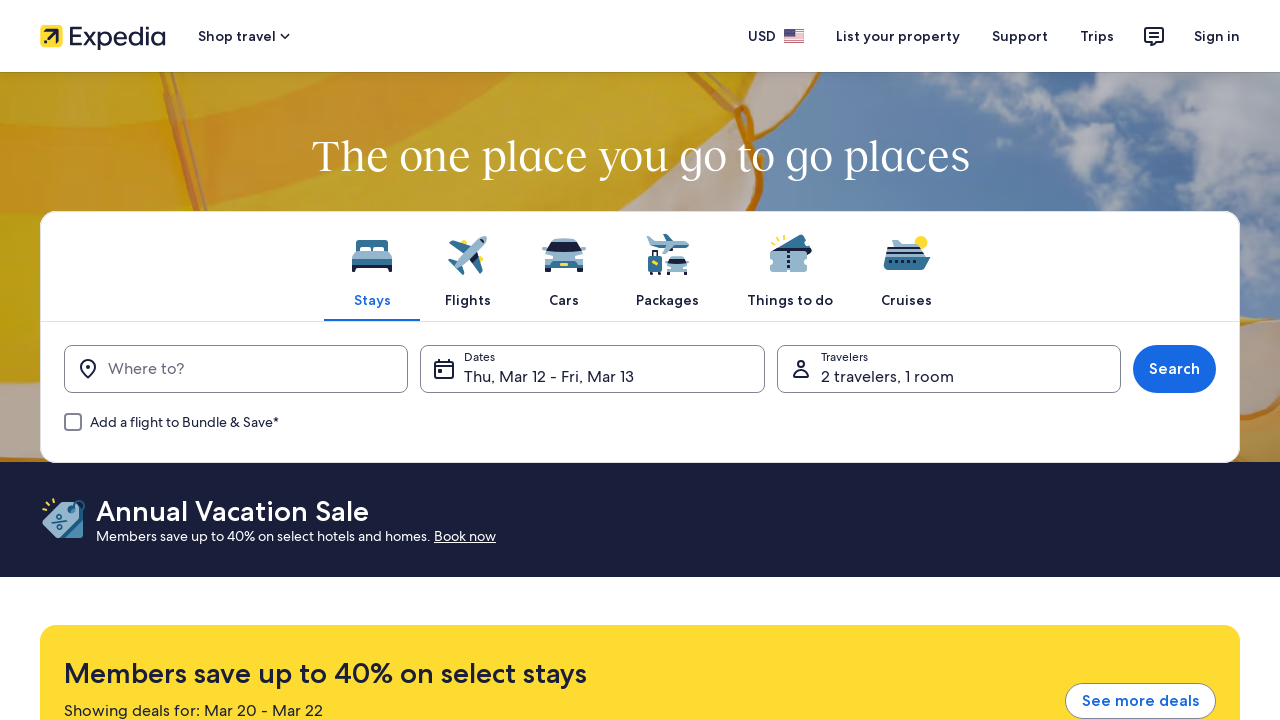

Printed cookie: DUAID
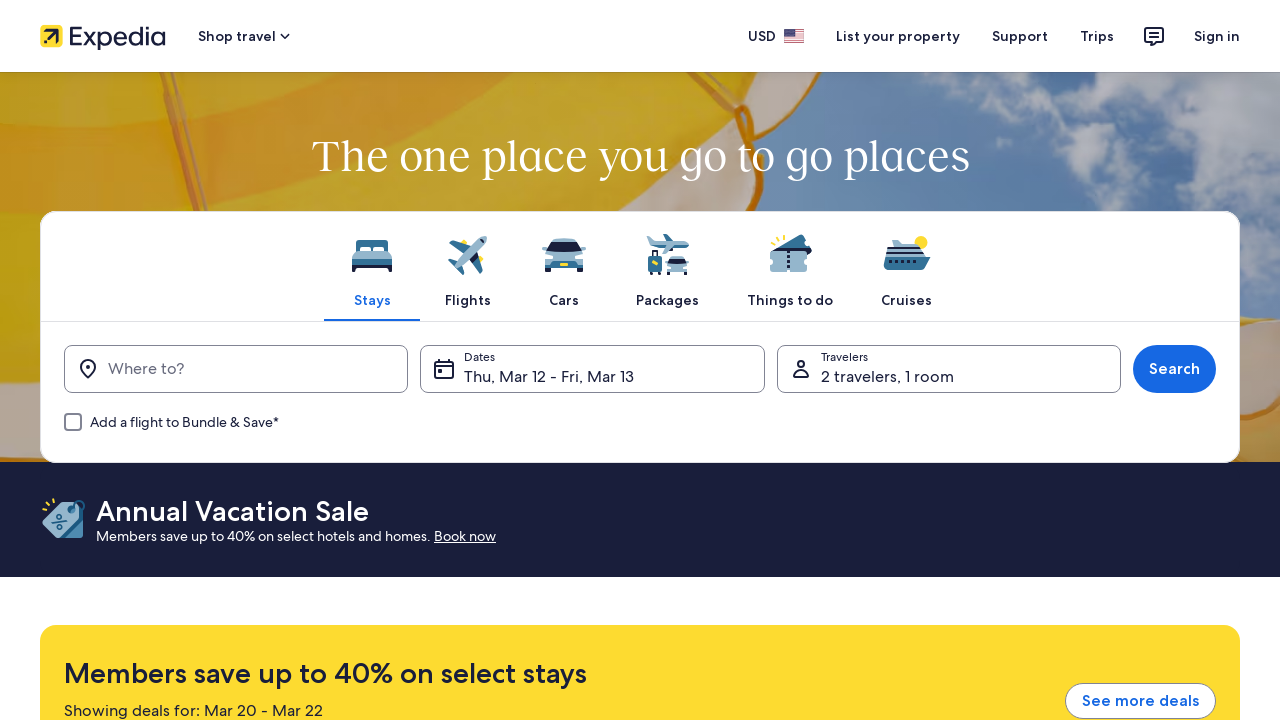

Printed cookie: _abck
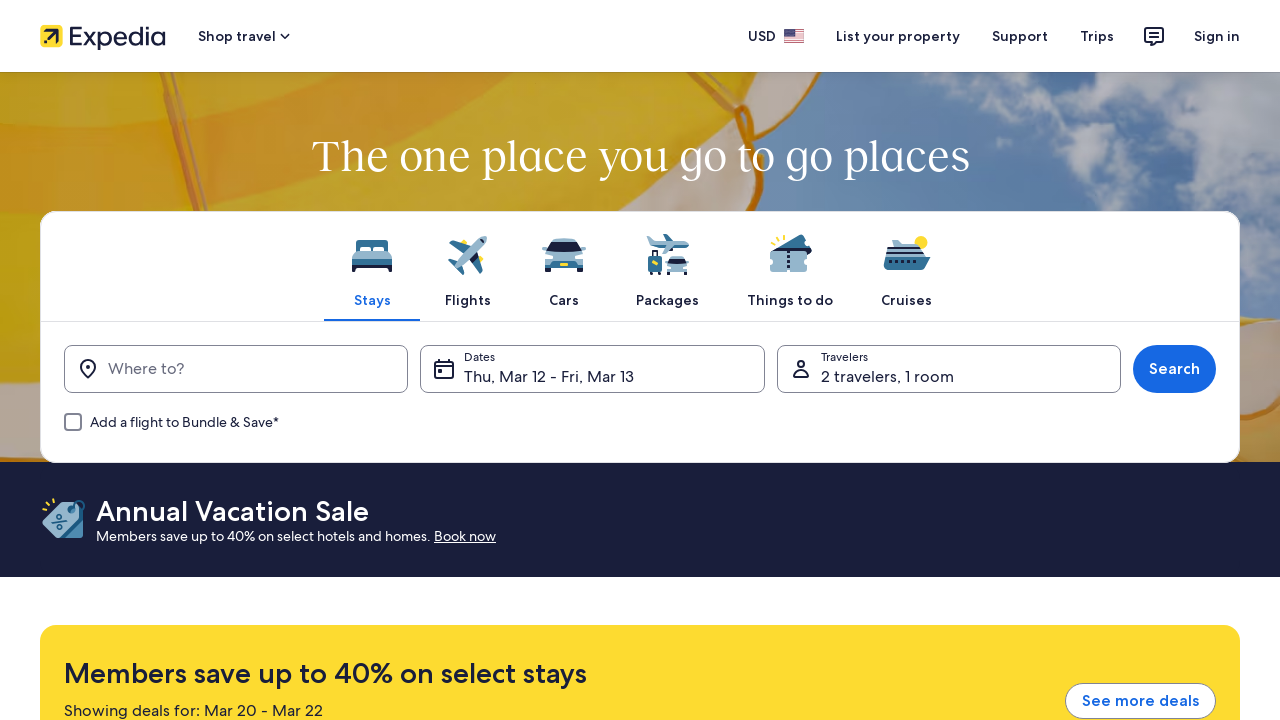

Printed cookie: NavActions
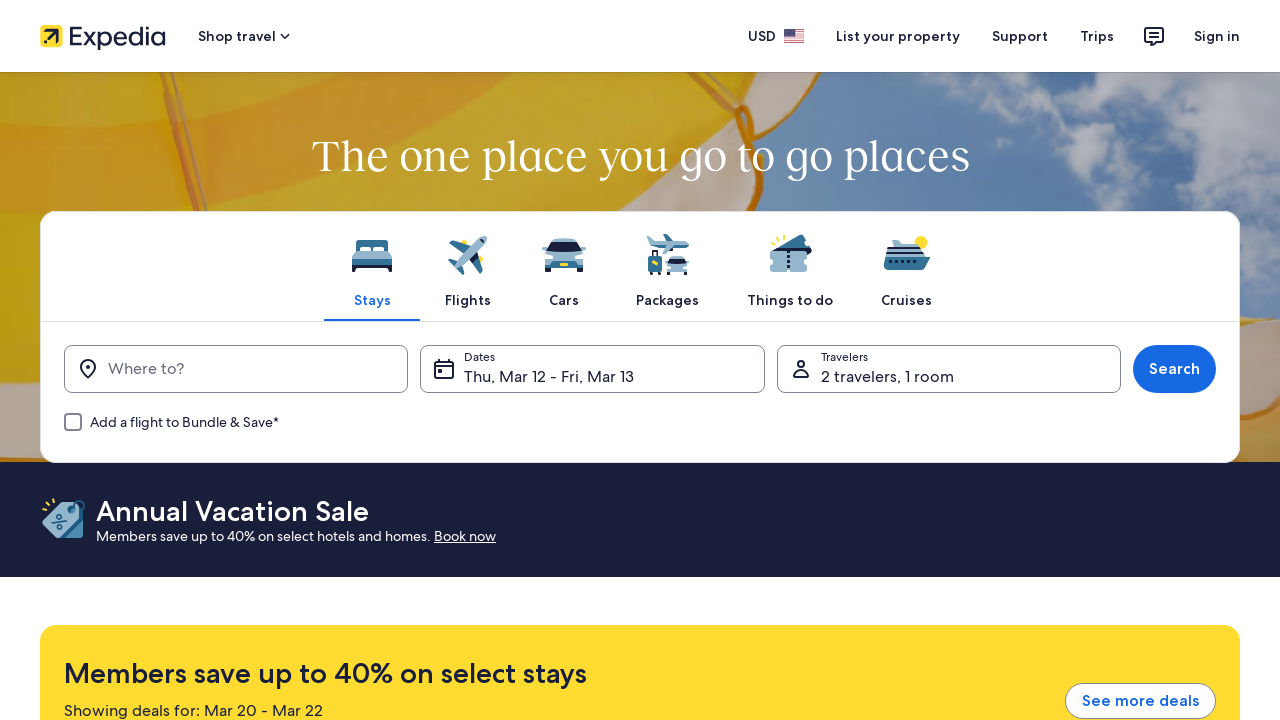

Printed cookie: HMS
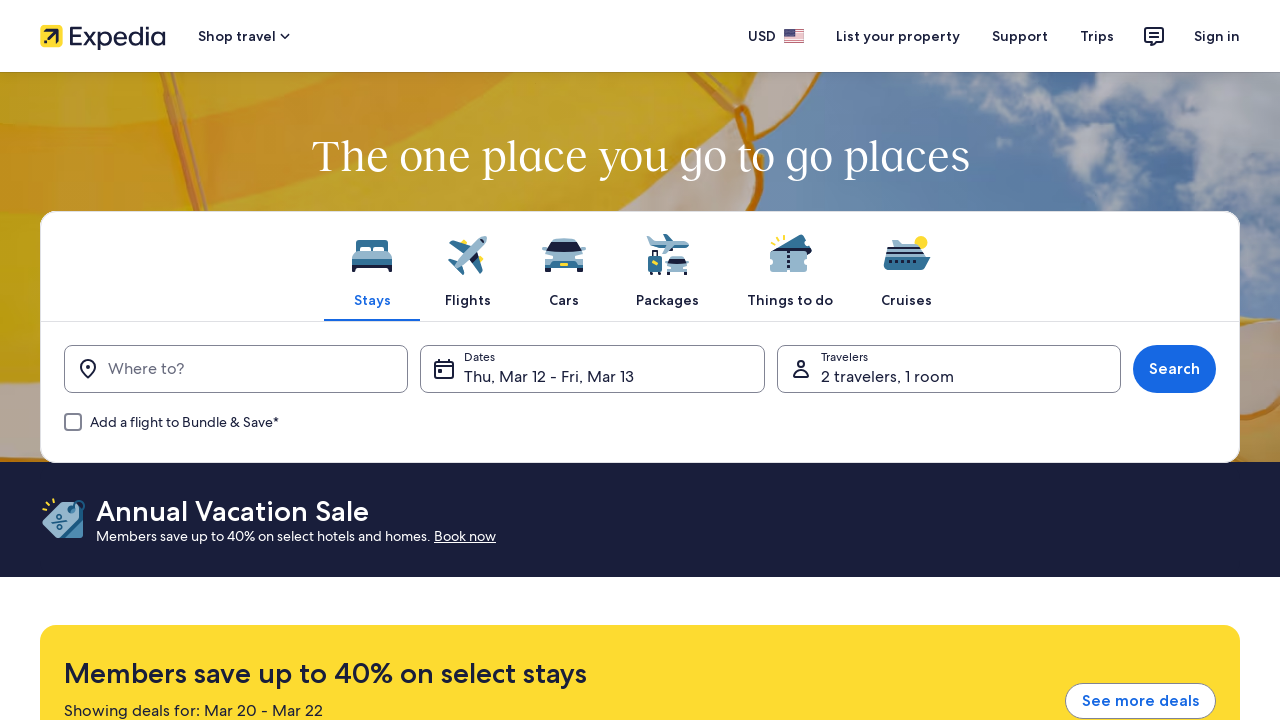

Printed cookie: hav
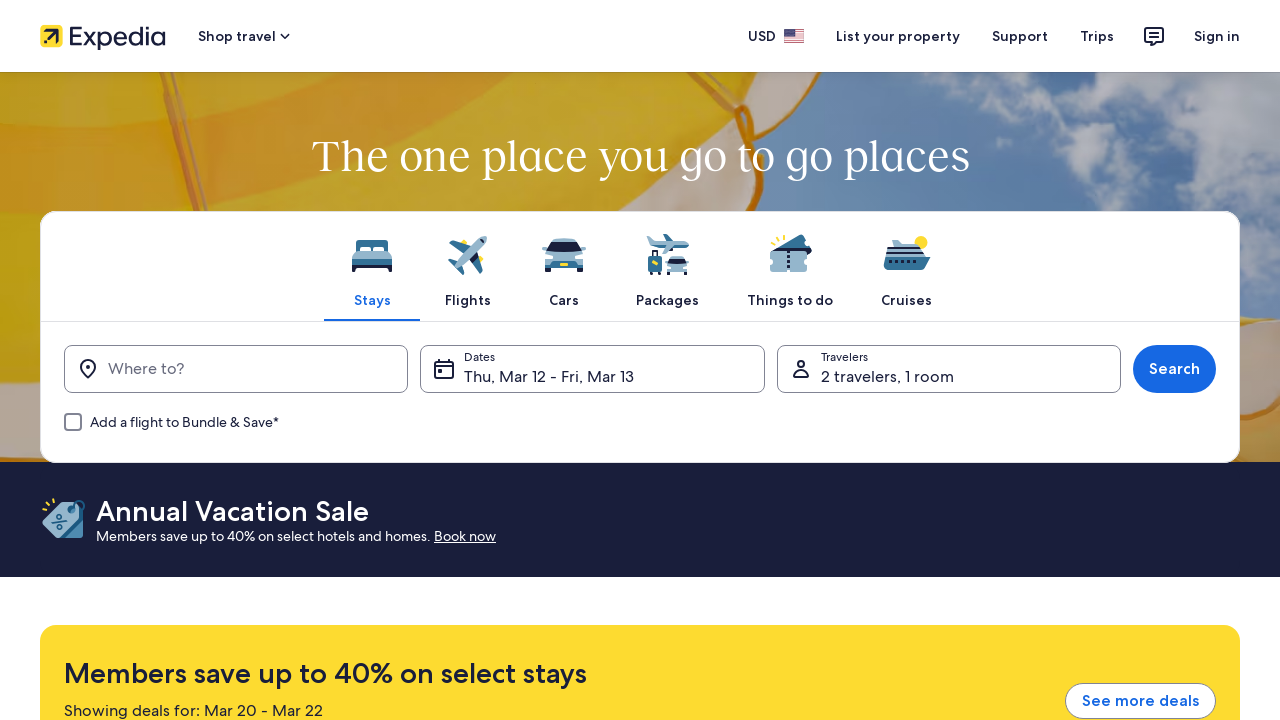

Printed cookie: MC1
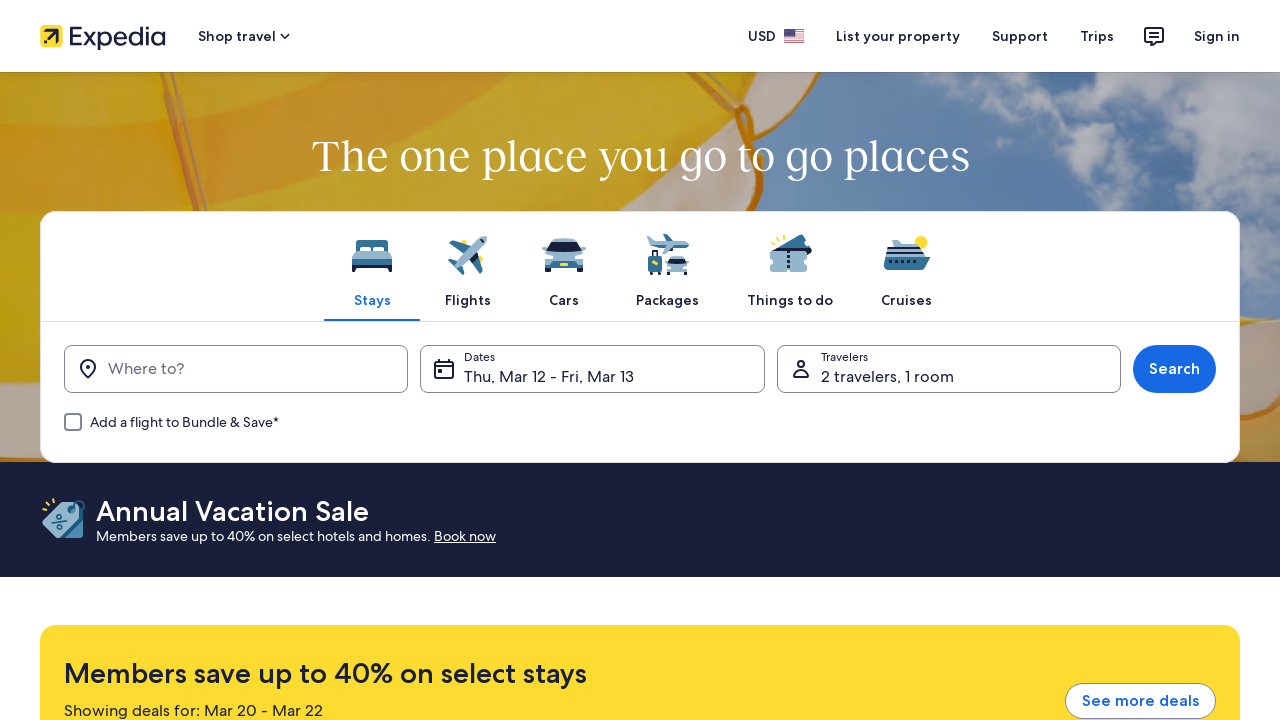

Printed cookie: DUAID
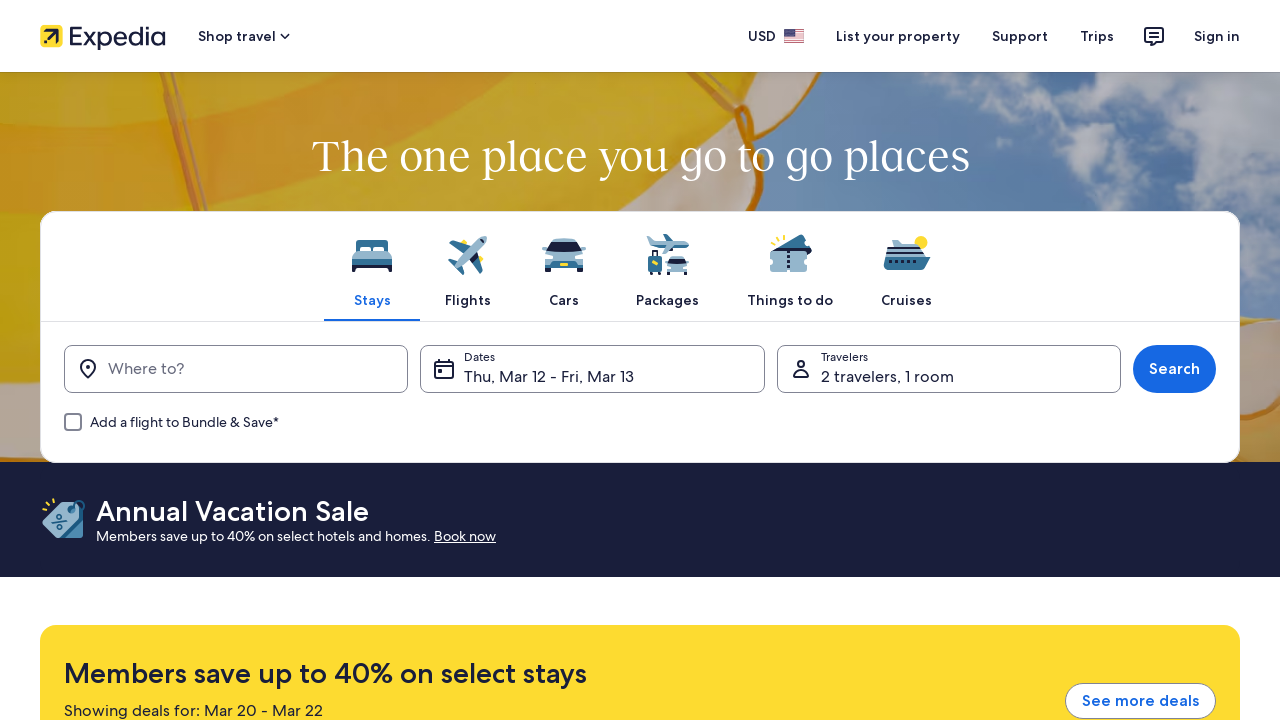

Printed cookie: ha-device-id
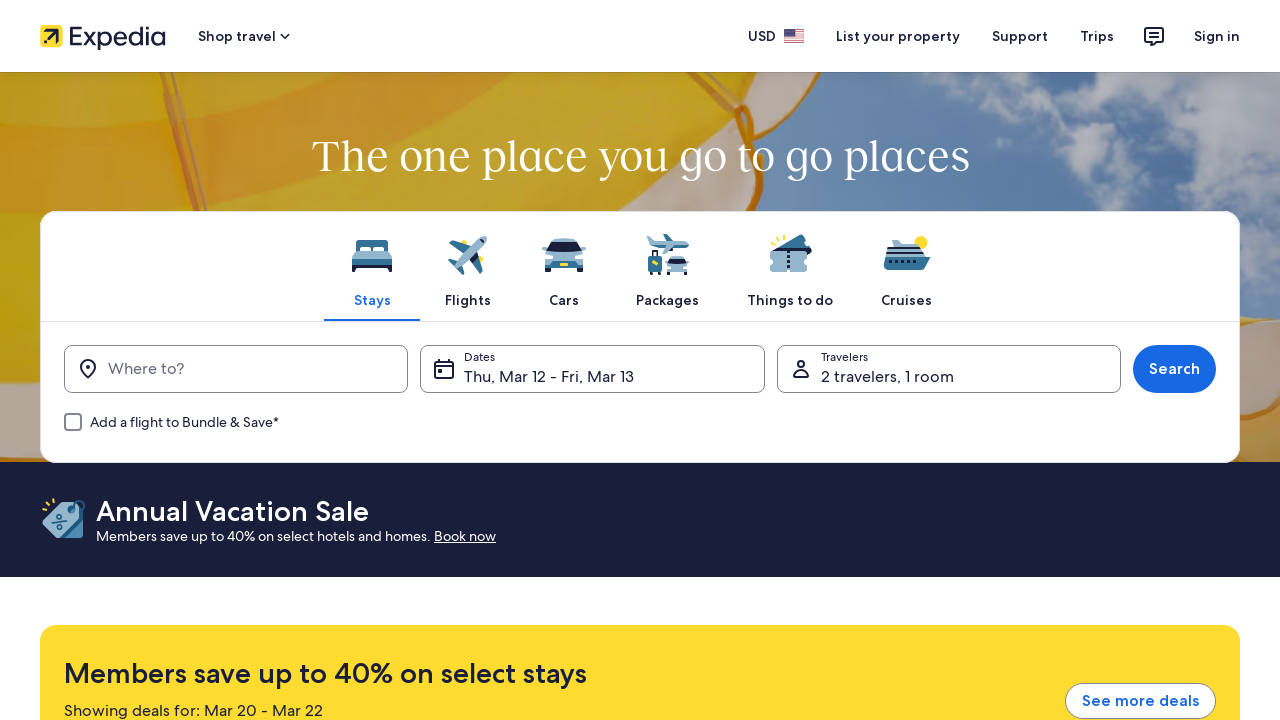

Printed cookie: hav
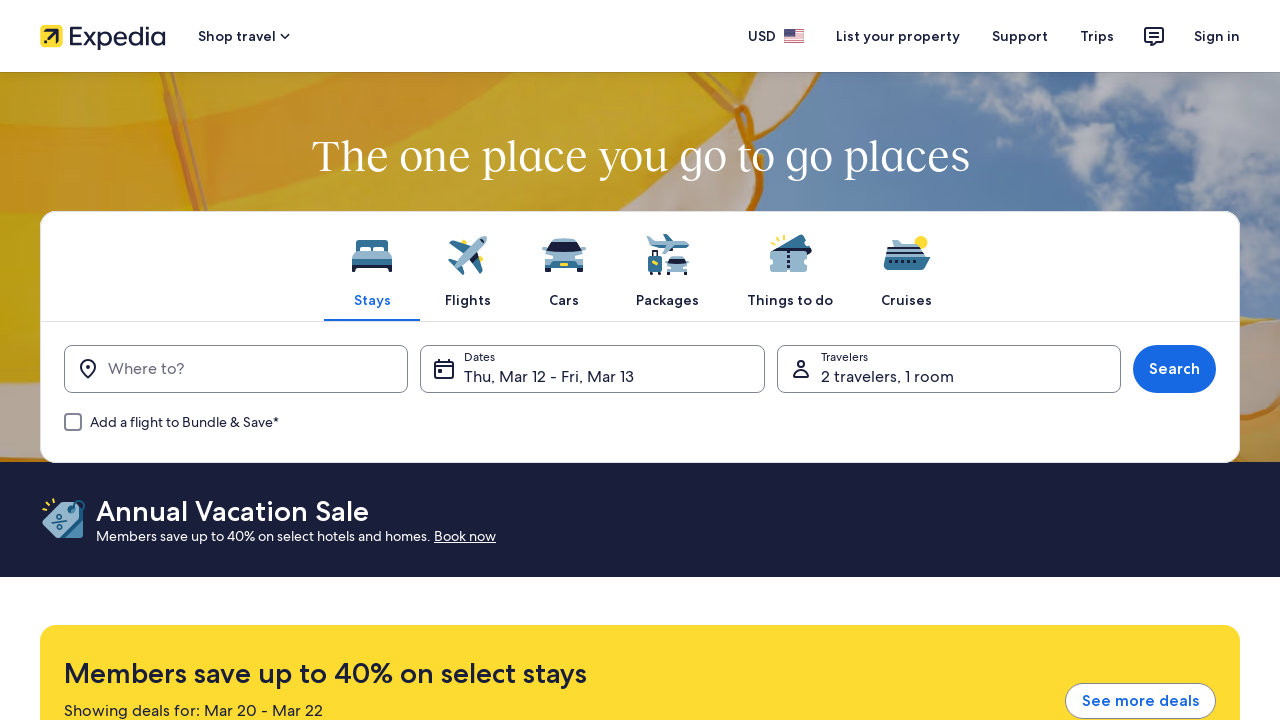

Printed cookie: has
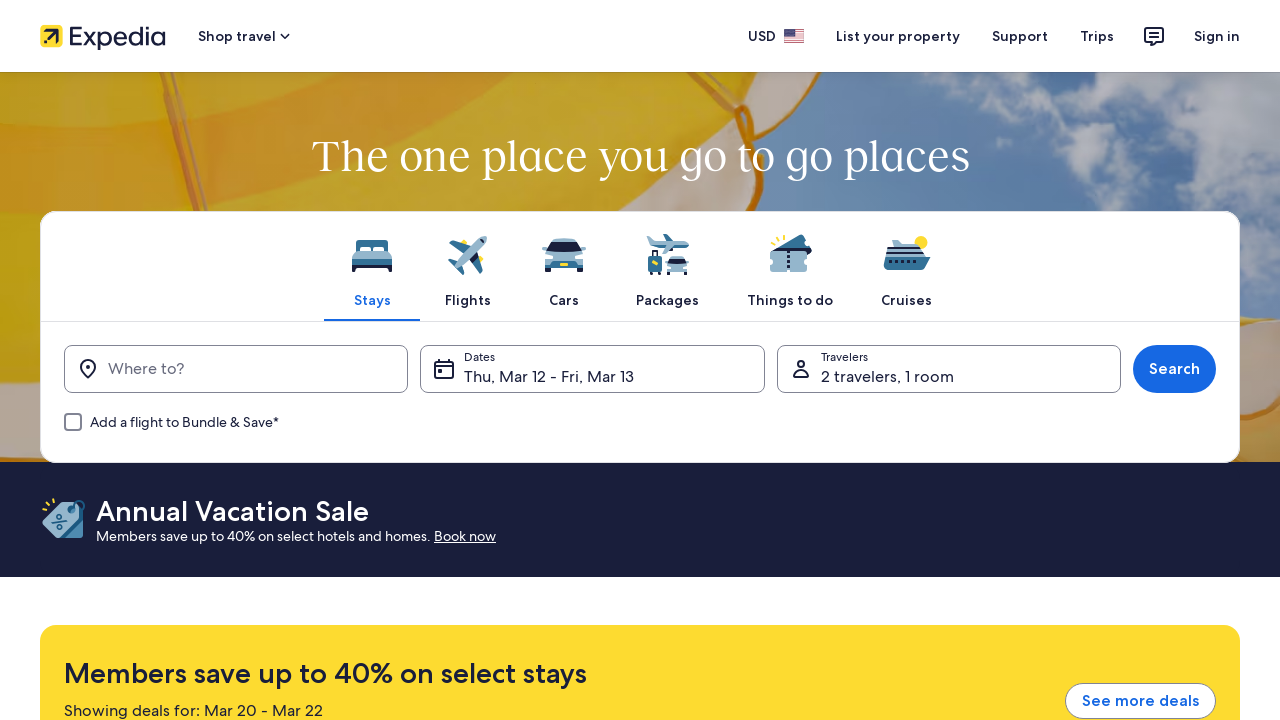

Printed cookie: ha-device-id
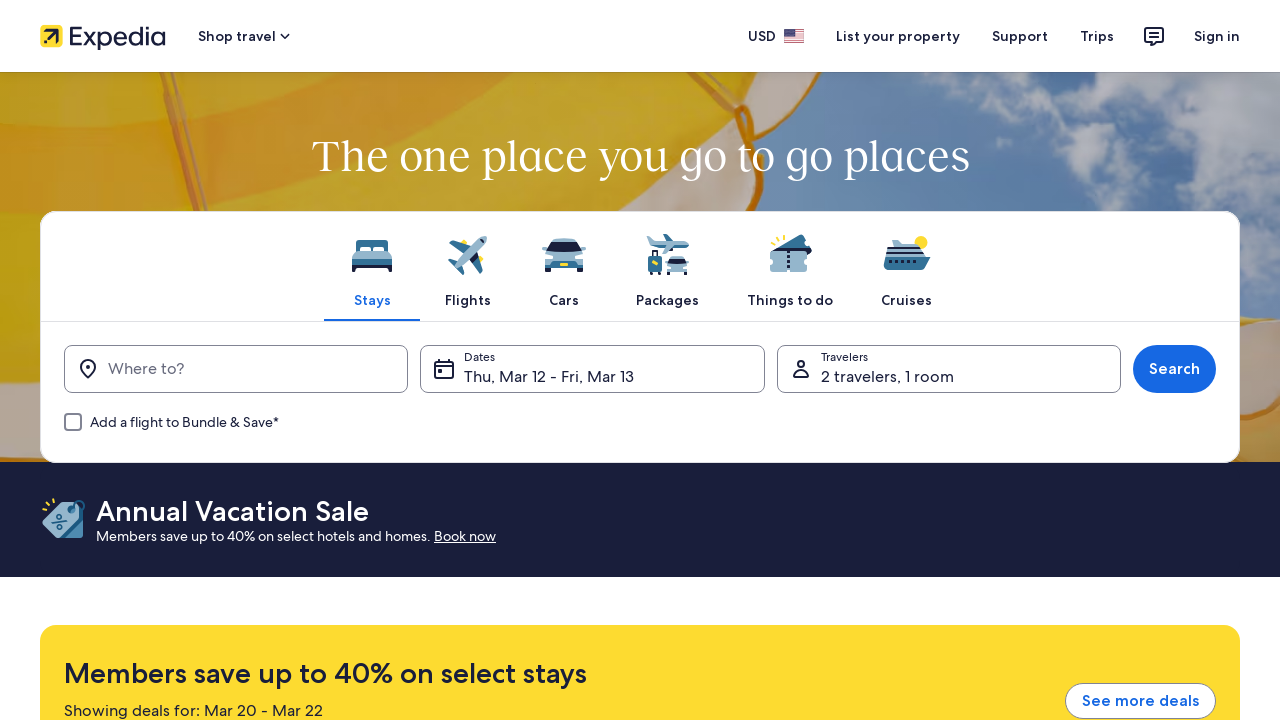

Printed cookie: hav
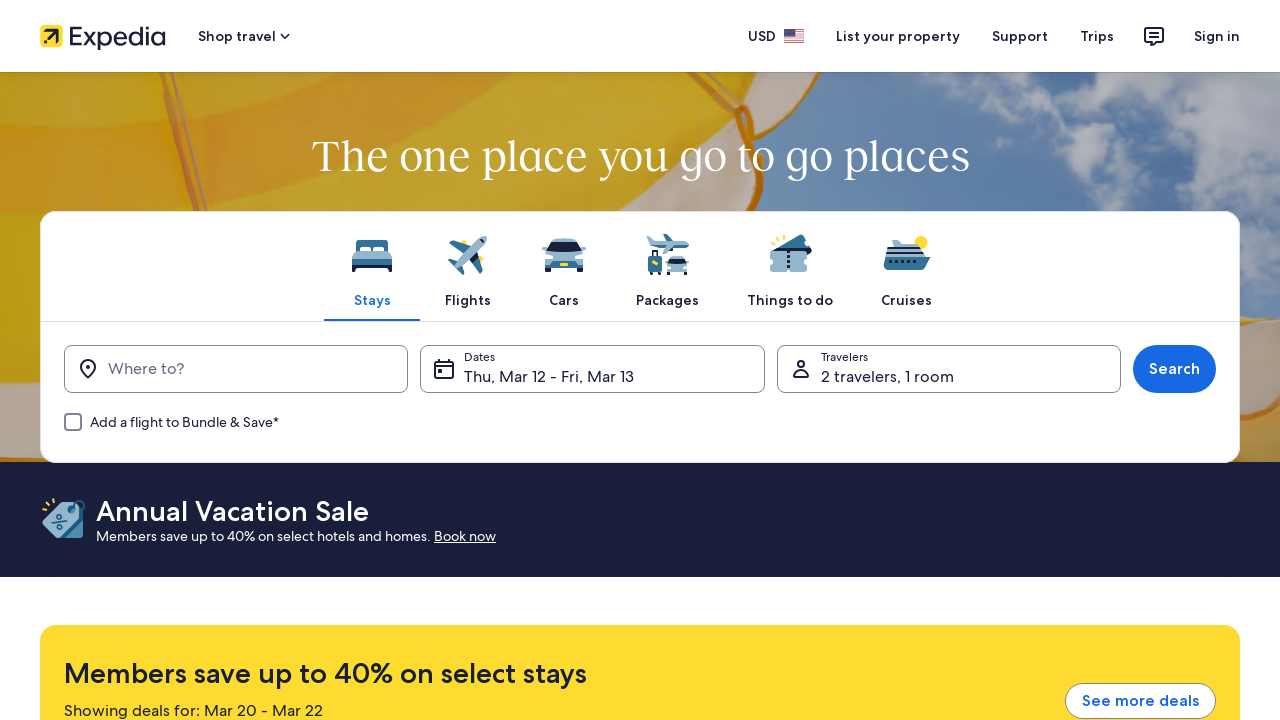

Printed cookie: has
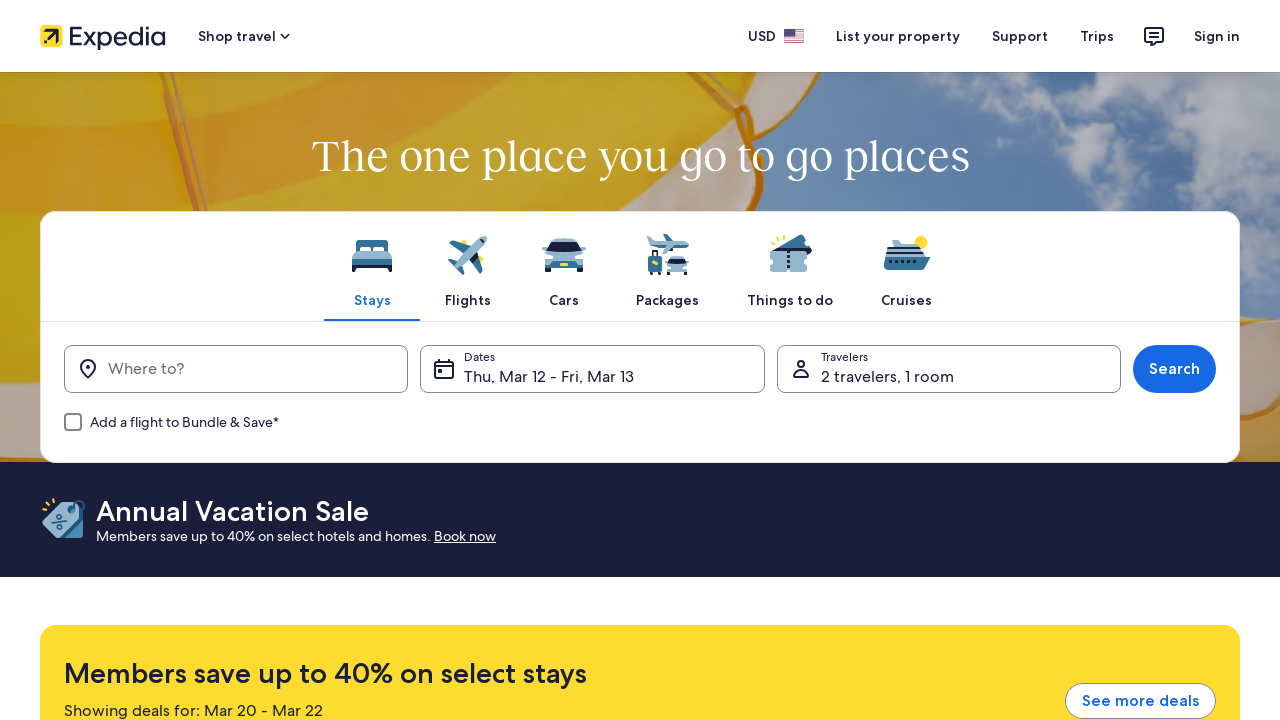

Printed cookie: HMS
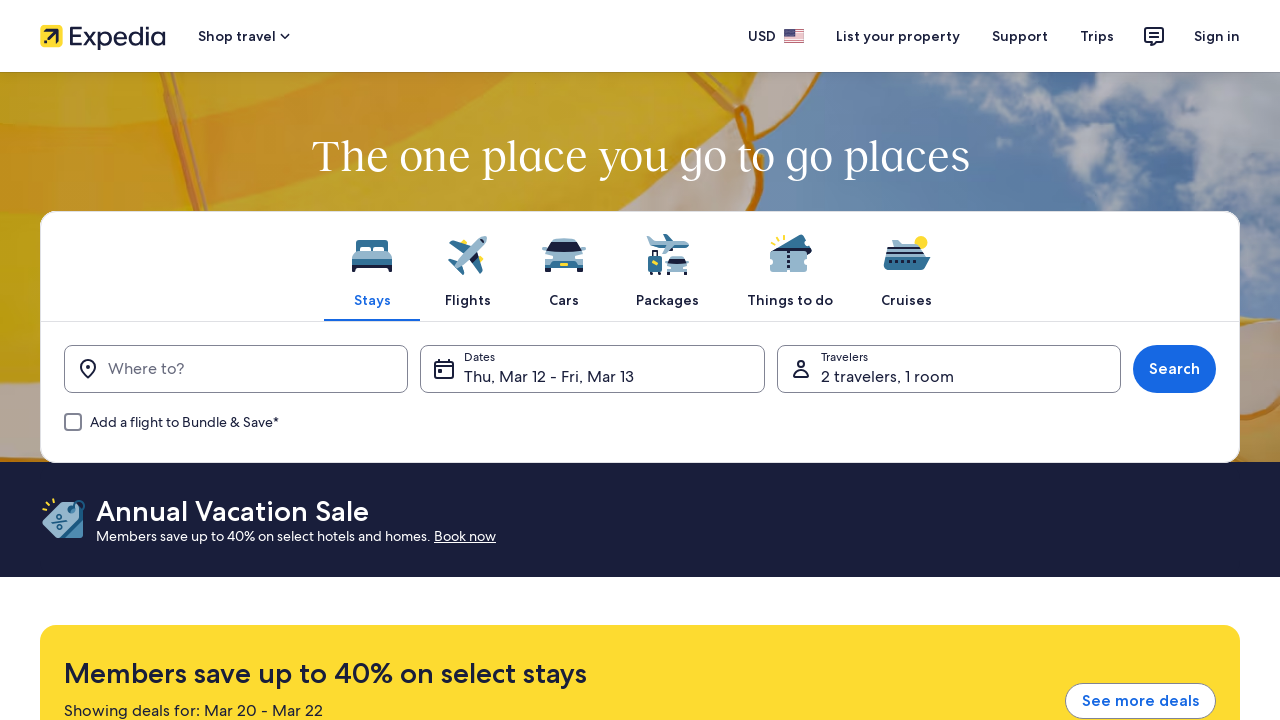

Printed cookie: MC1
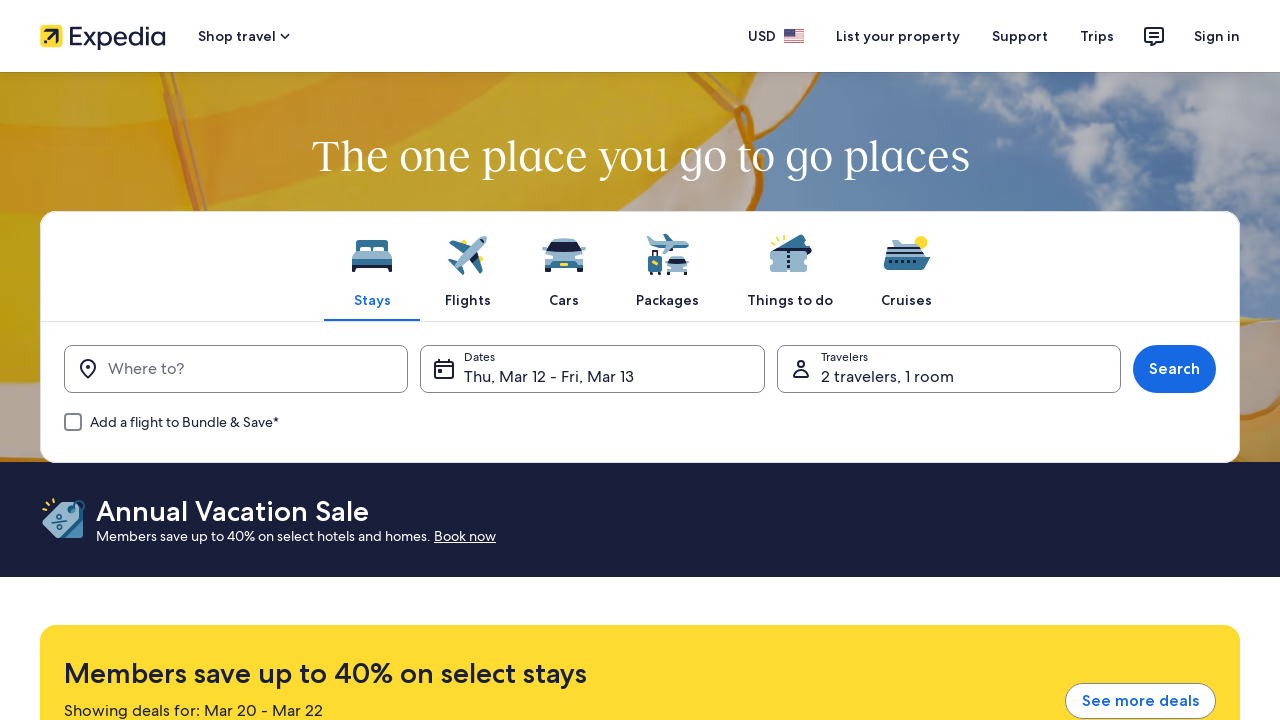

Printed cookie: DUAID
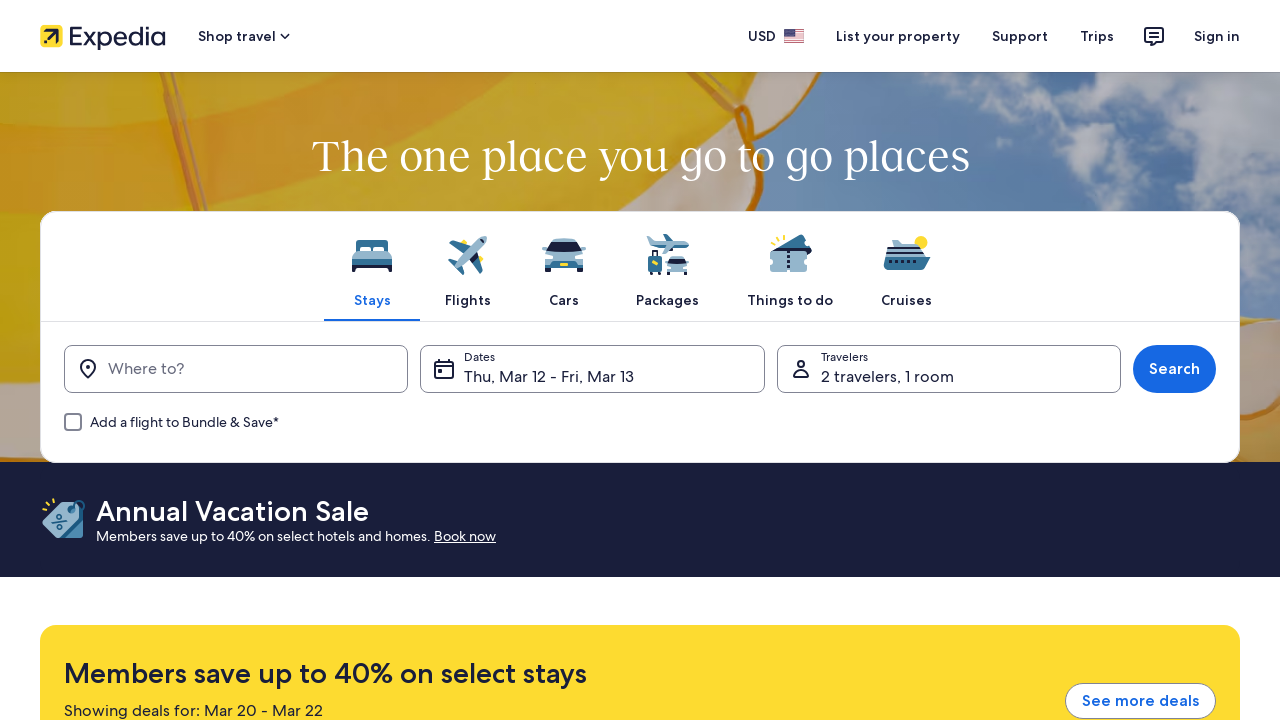

Printed cookie: HMS
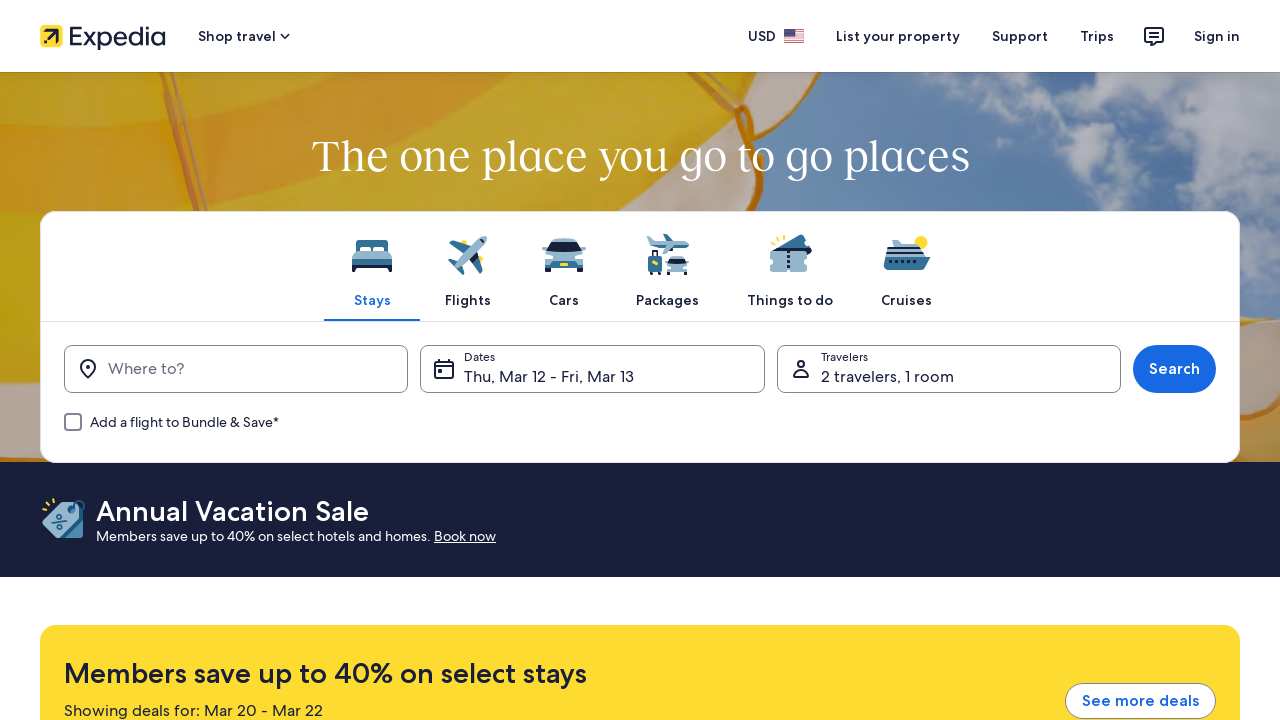

Printed cookie: DUAID
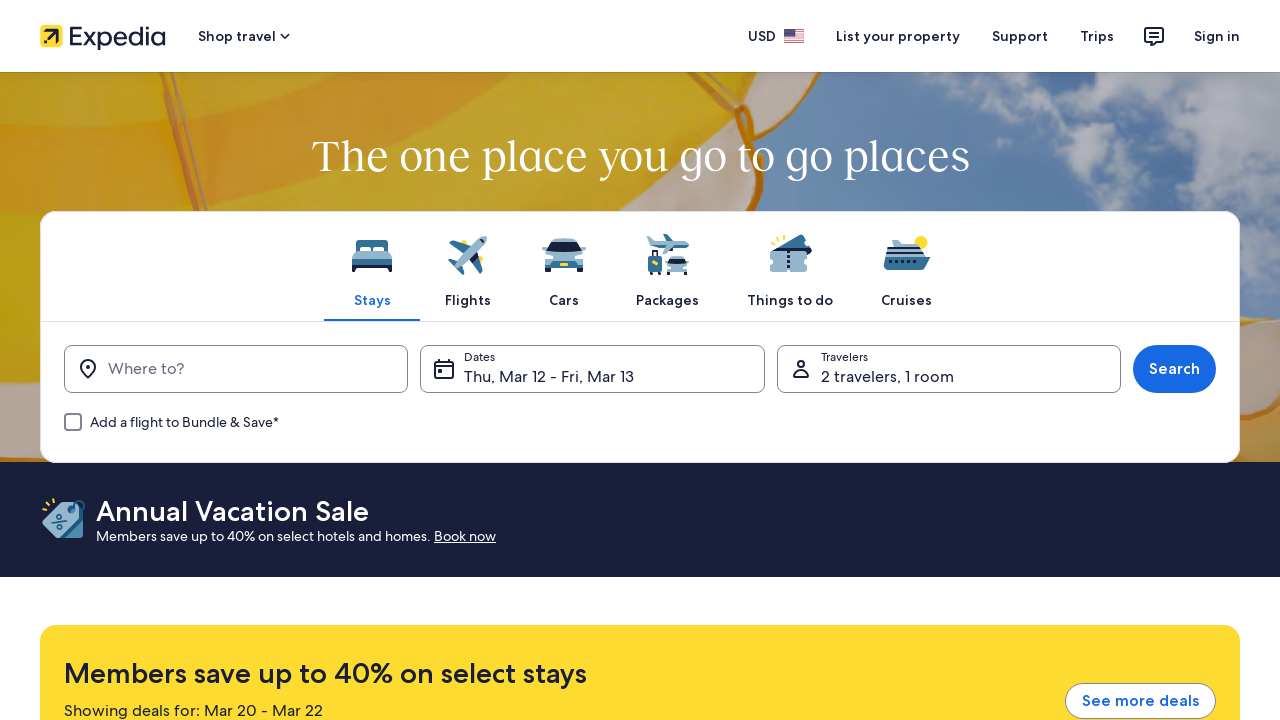

Printed cookie: MC1
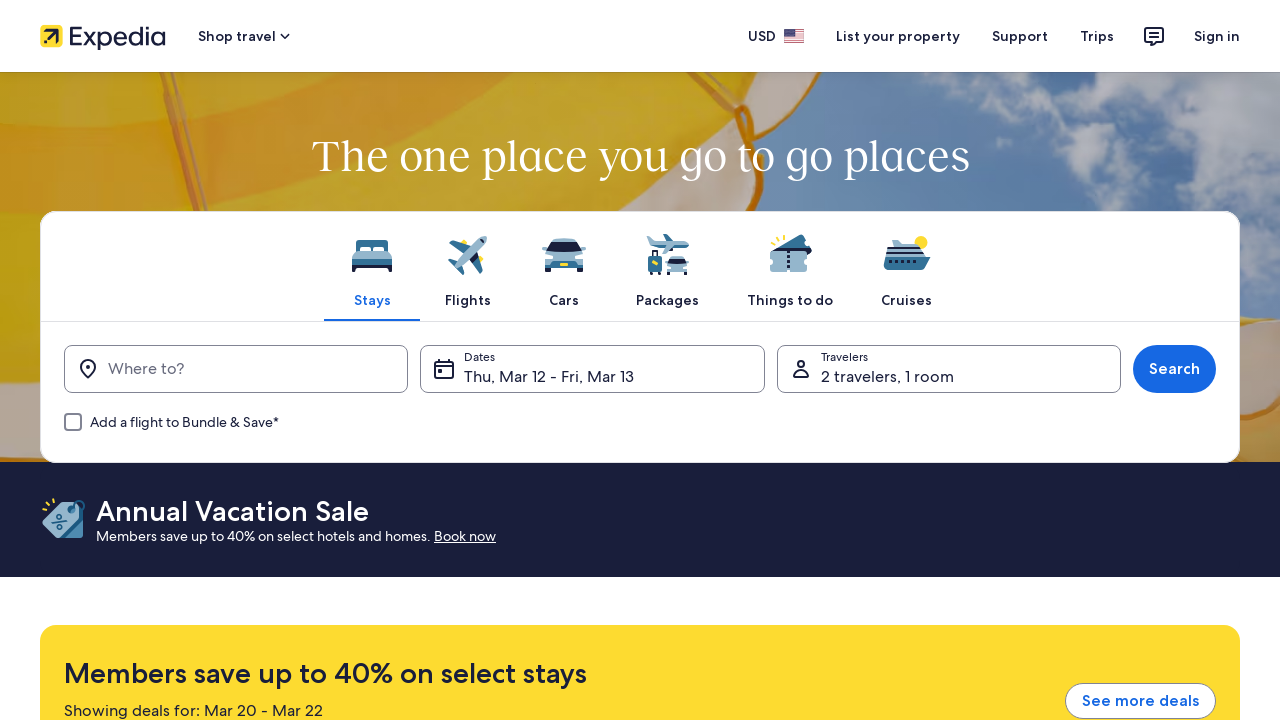

Printed cookie: OptanonAlertBoxClosed
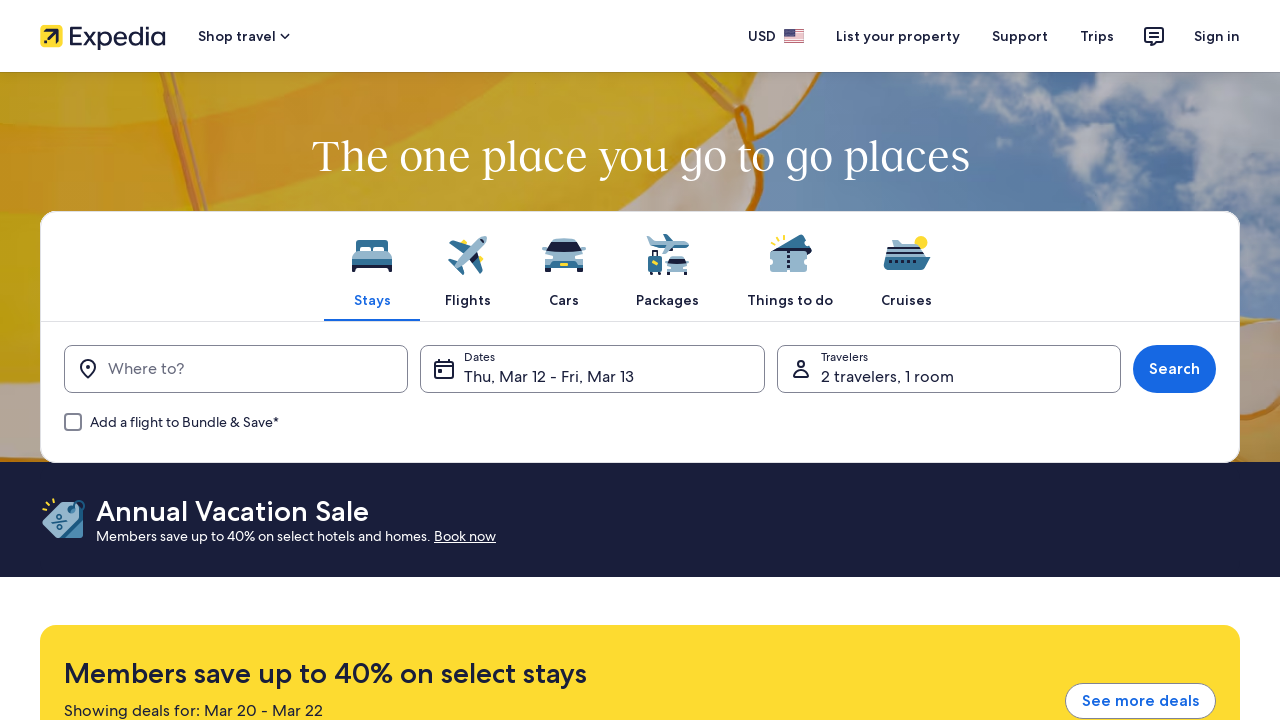

Printed cookie: OIP
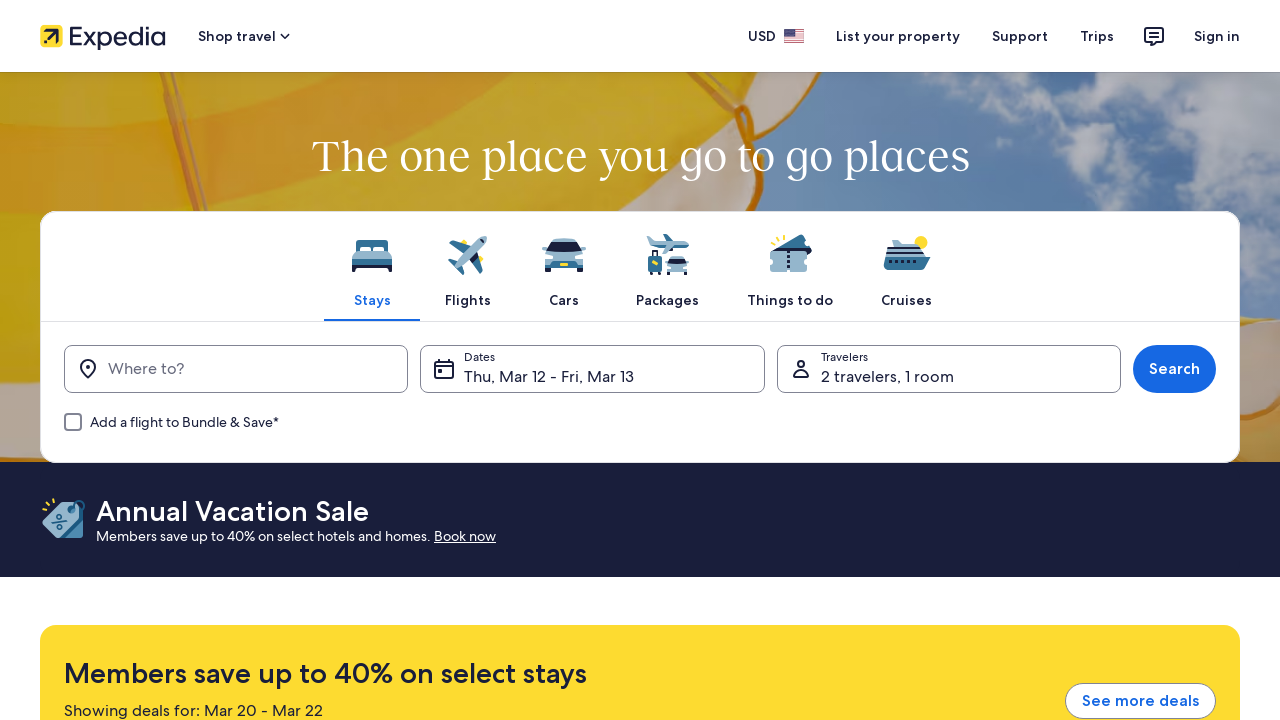

Printed cookie: bm_sz
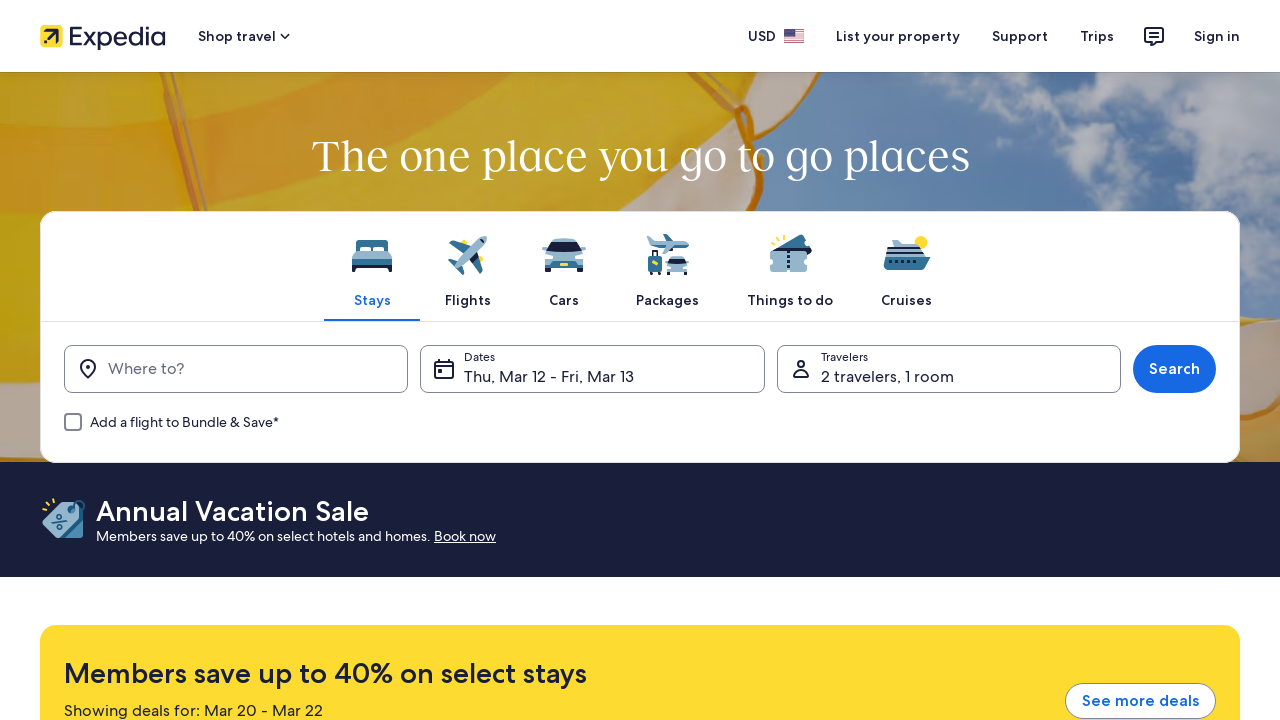

Printed cookie: g_state
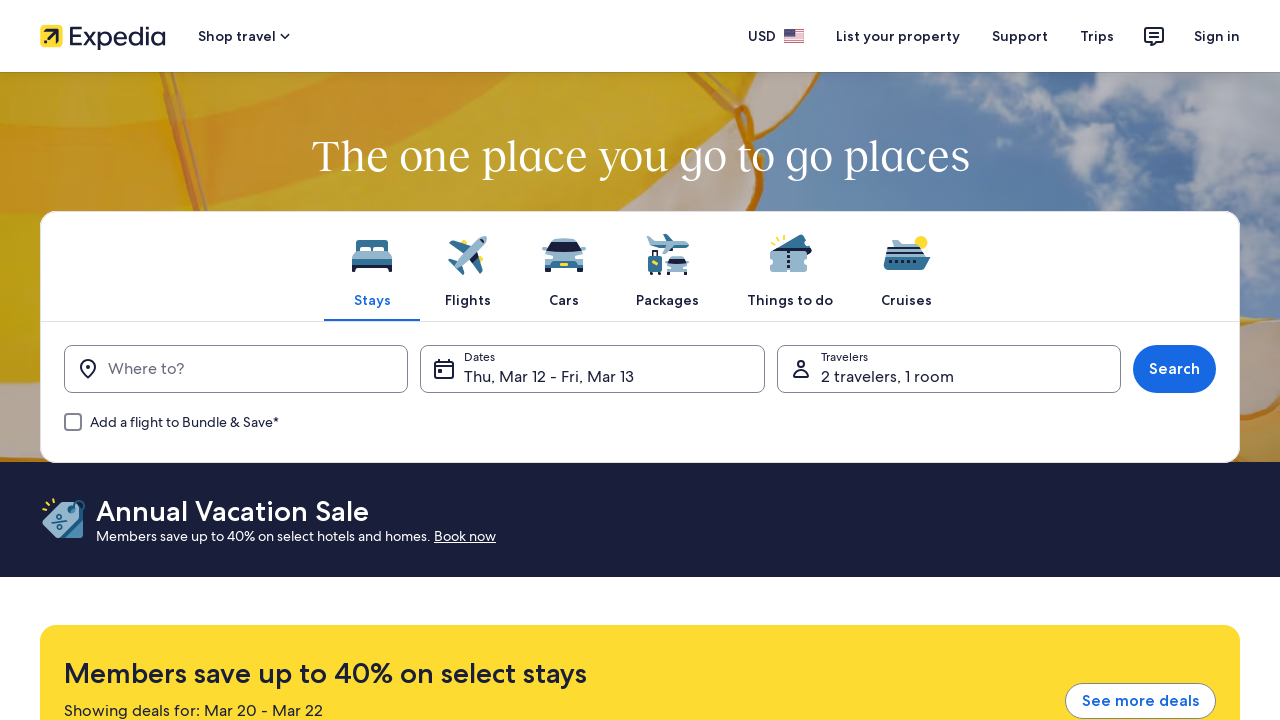

Printed cookie: cesc
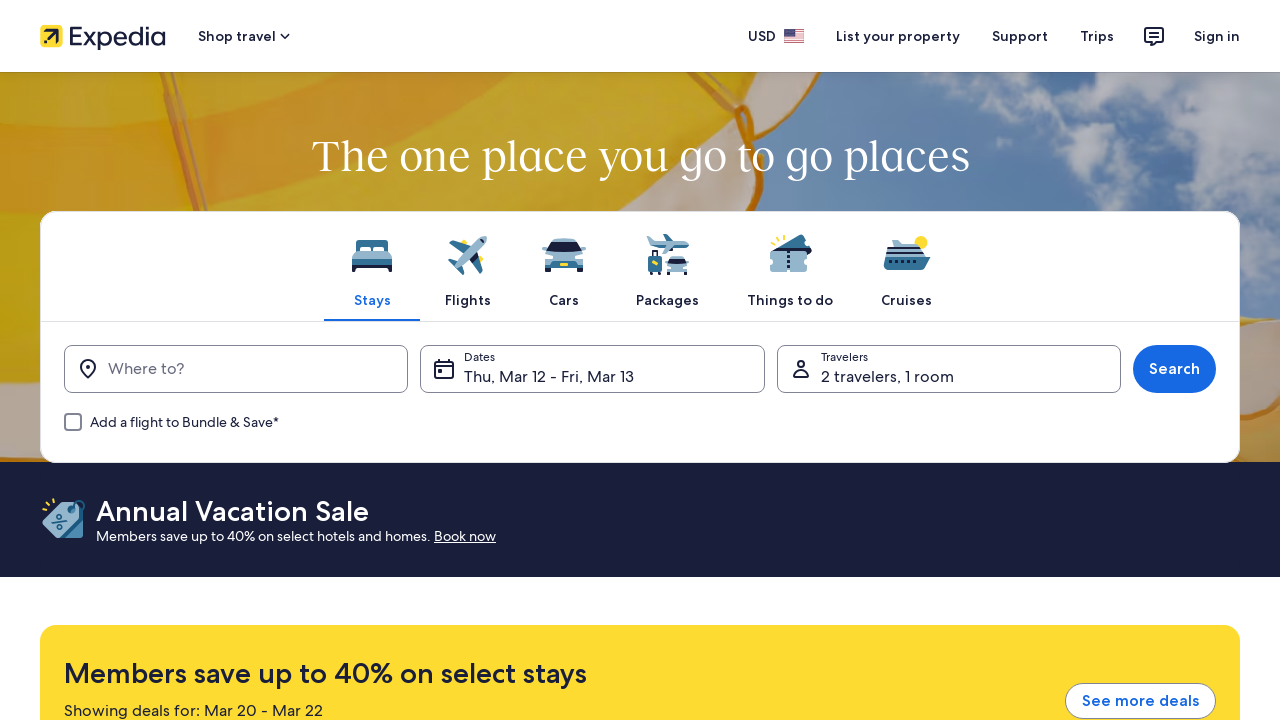

Printed cookie: OptanonConsent
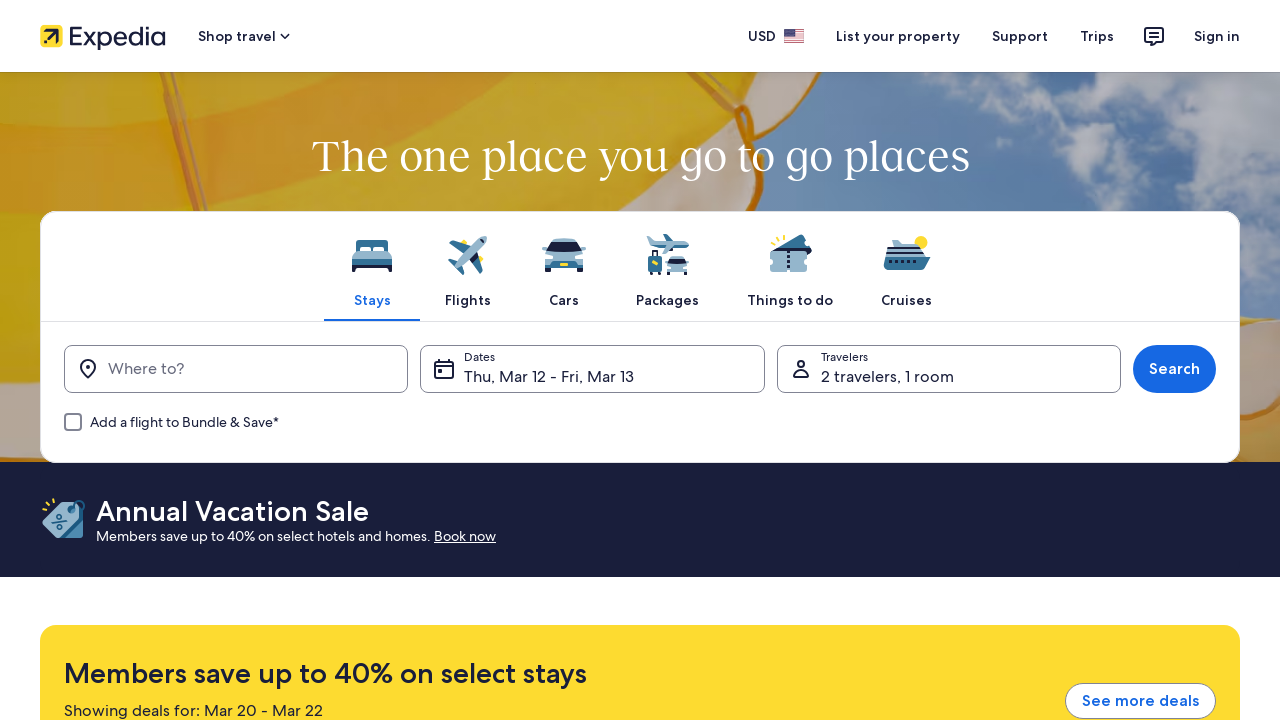

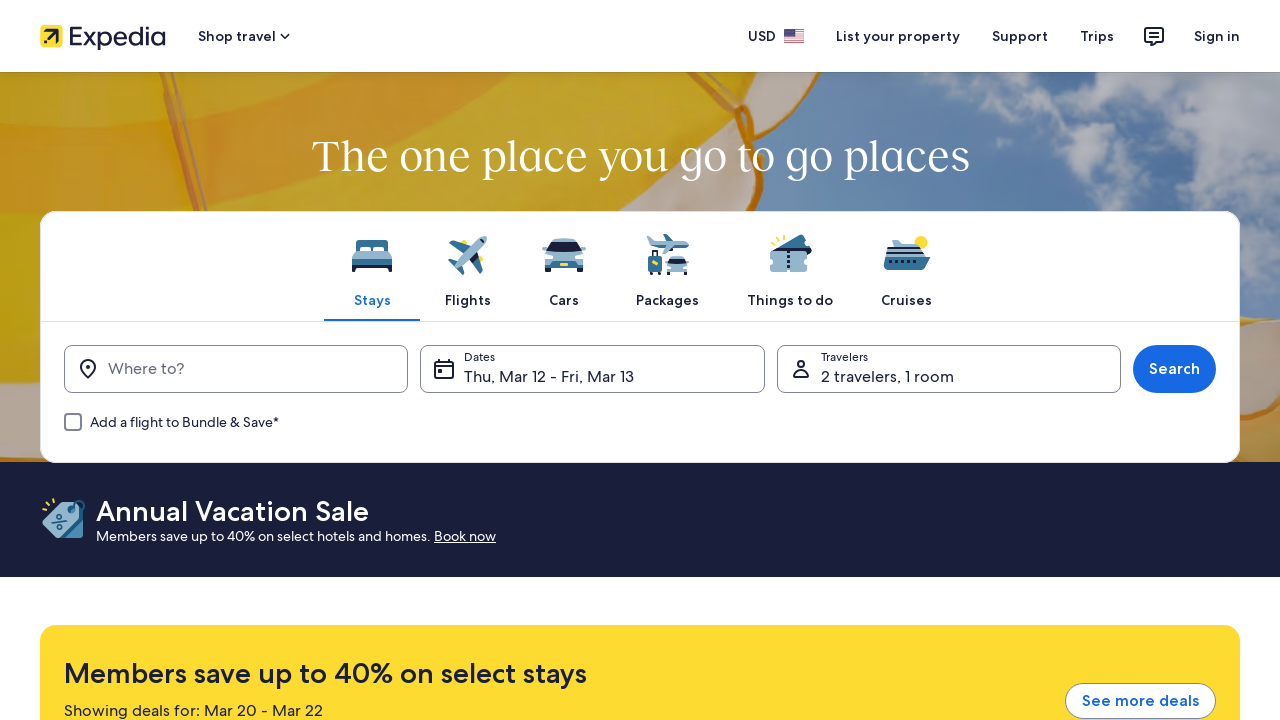